Automates playing a cookie clicker game by selecting Polish language, clicking the main cookie repeatedly, and purchasing the most expensive available upgrade when enough cookies are accumulated.

Starting URL: https://ozh.github.io/cookieclicker/

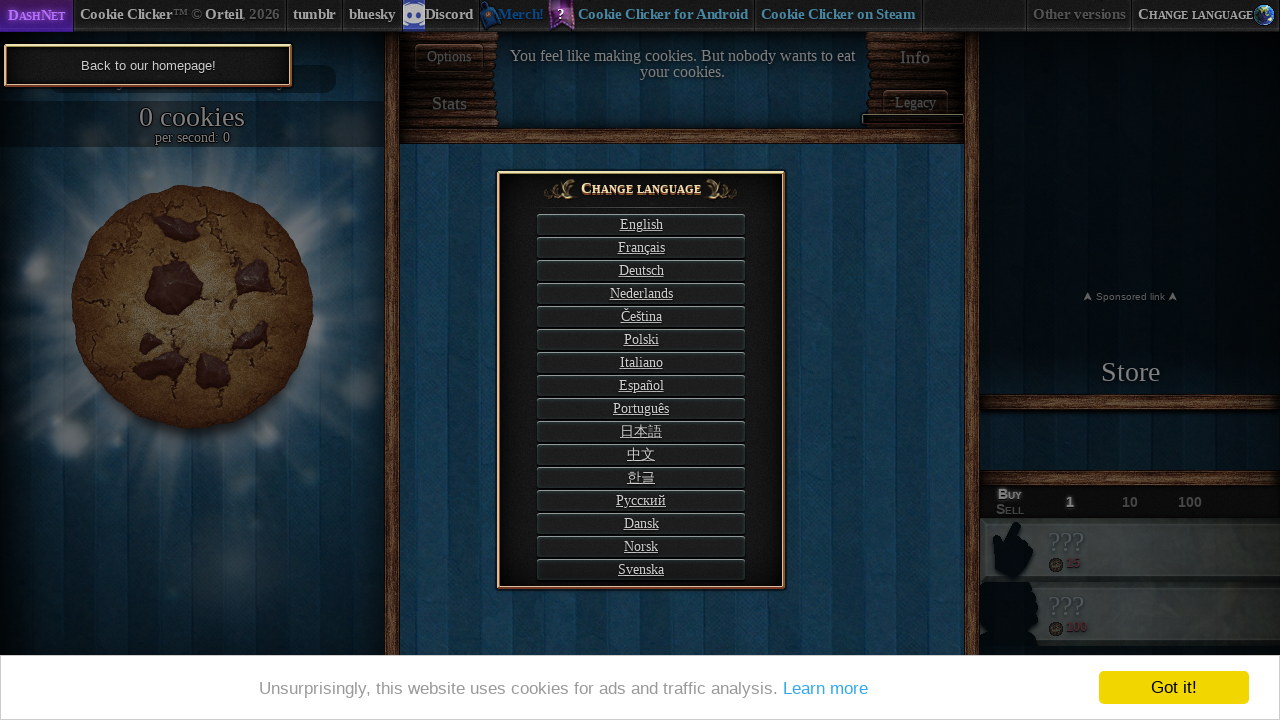

Waited for Polish language selector to load
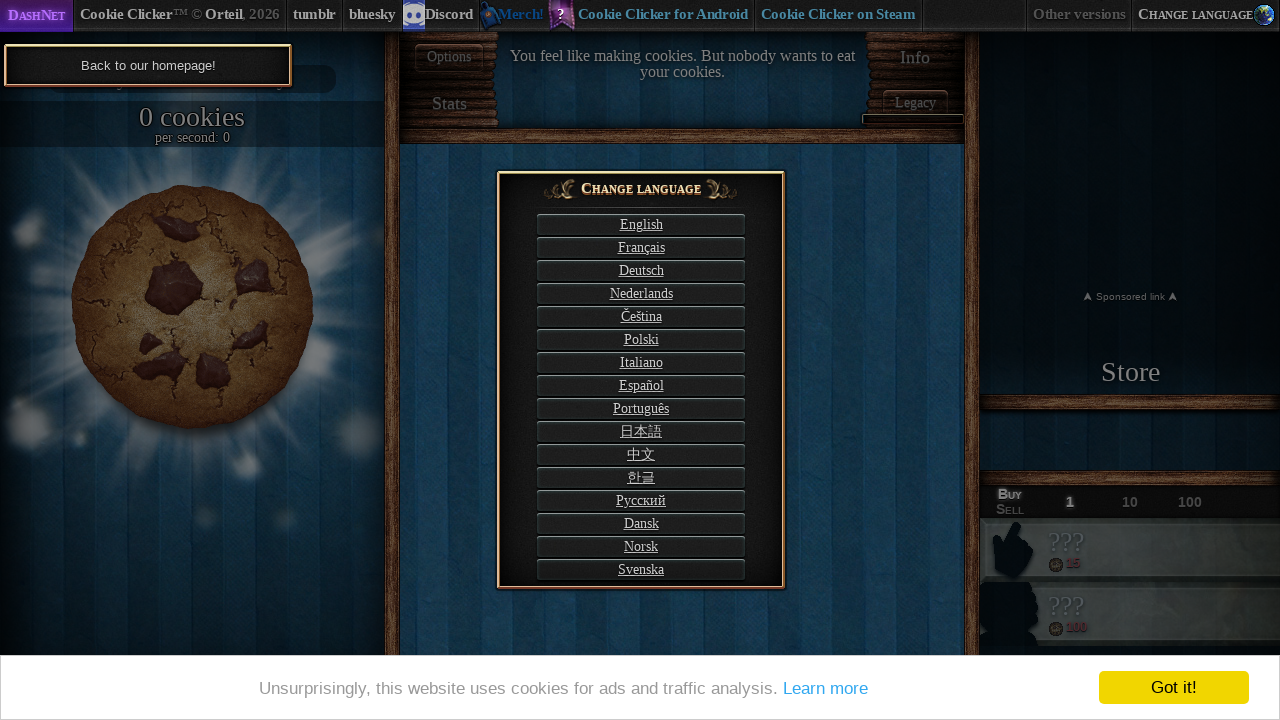

Clicked Polish language option at (641, 340) on #langSelect-PL
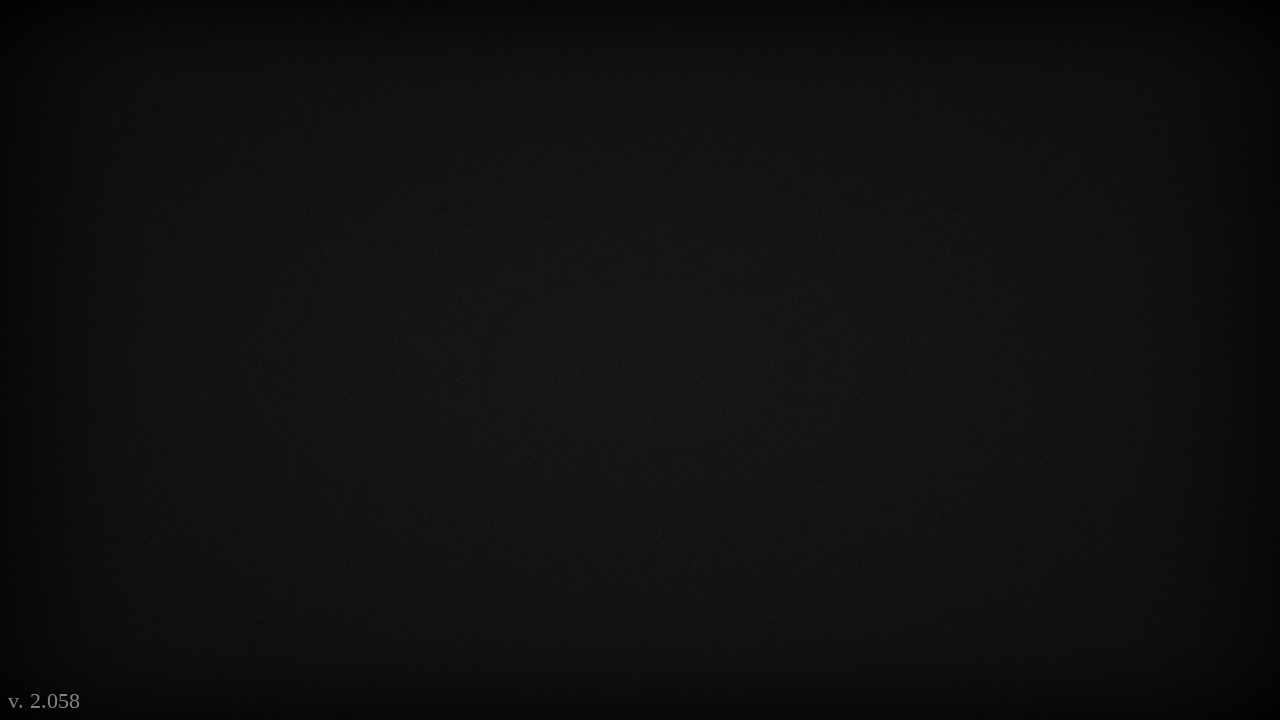

Waited 3 seconds for game to initialize
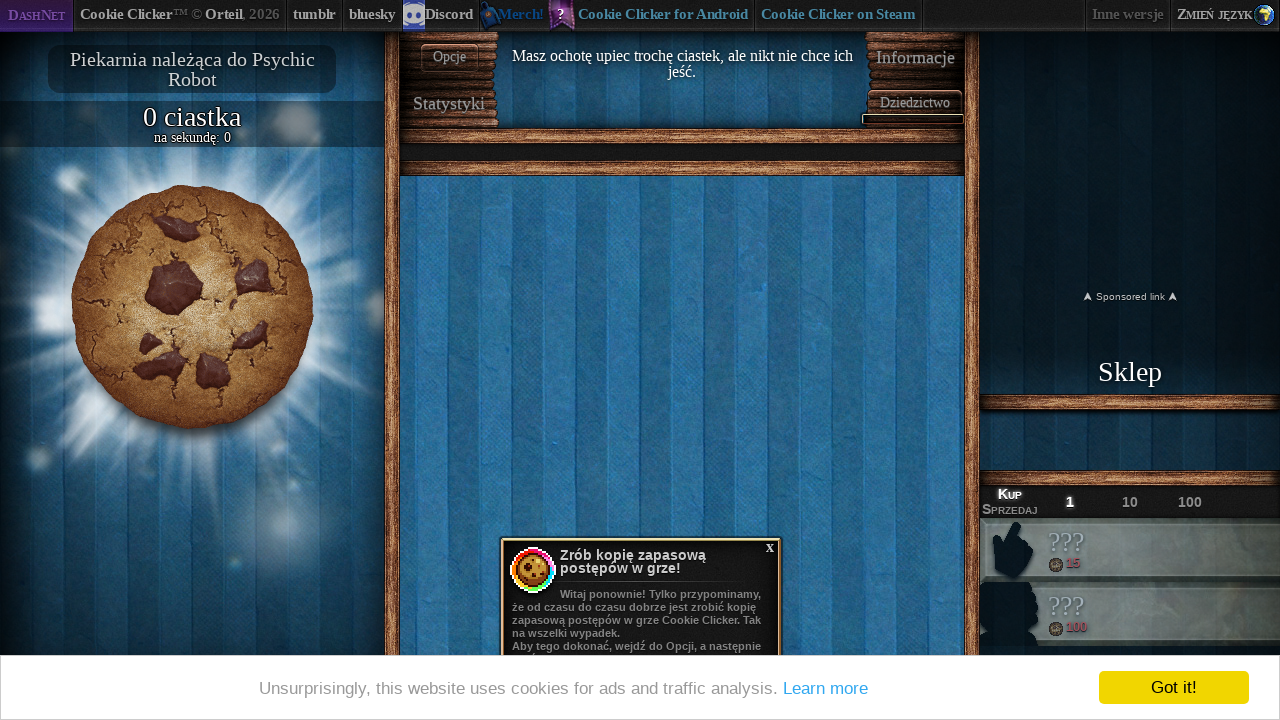

Located the main cookie element
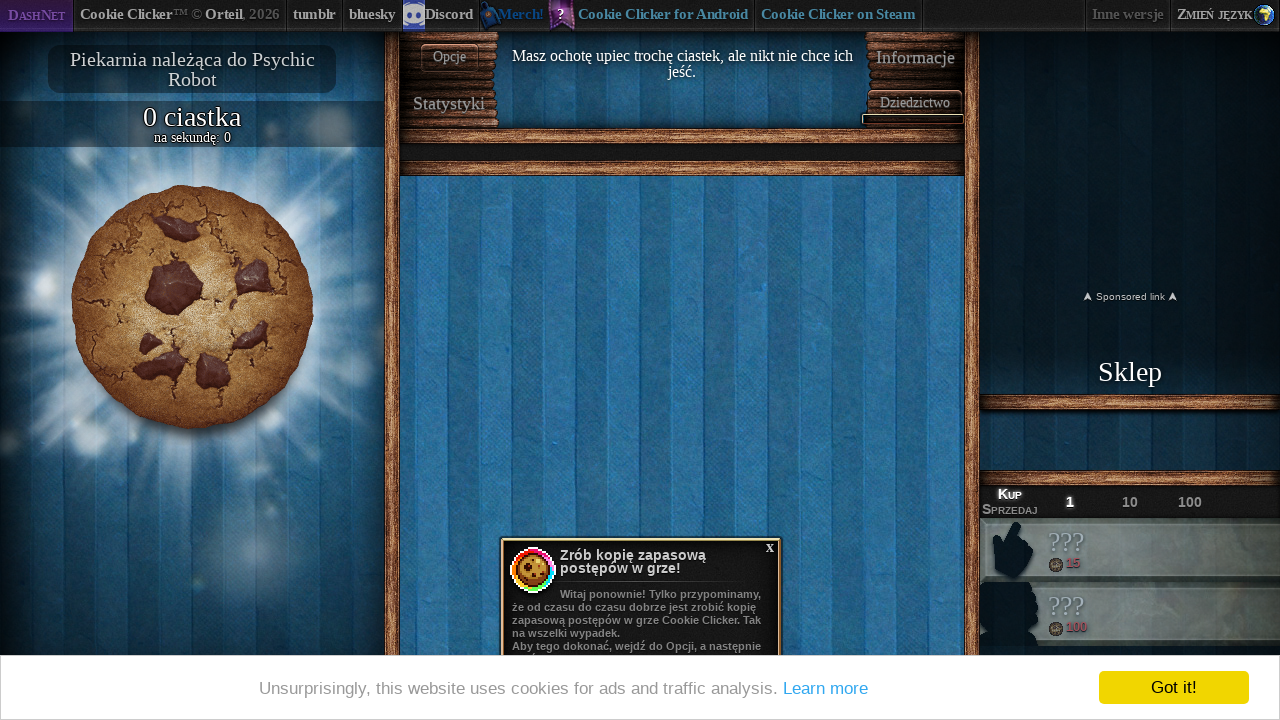

Clicked the main cookie at (192, 307) on #bigCookie
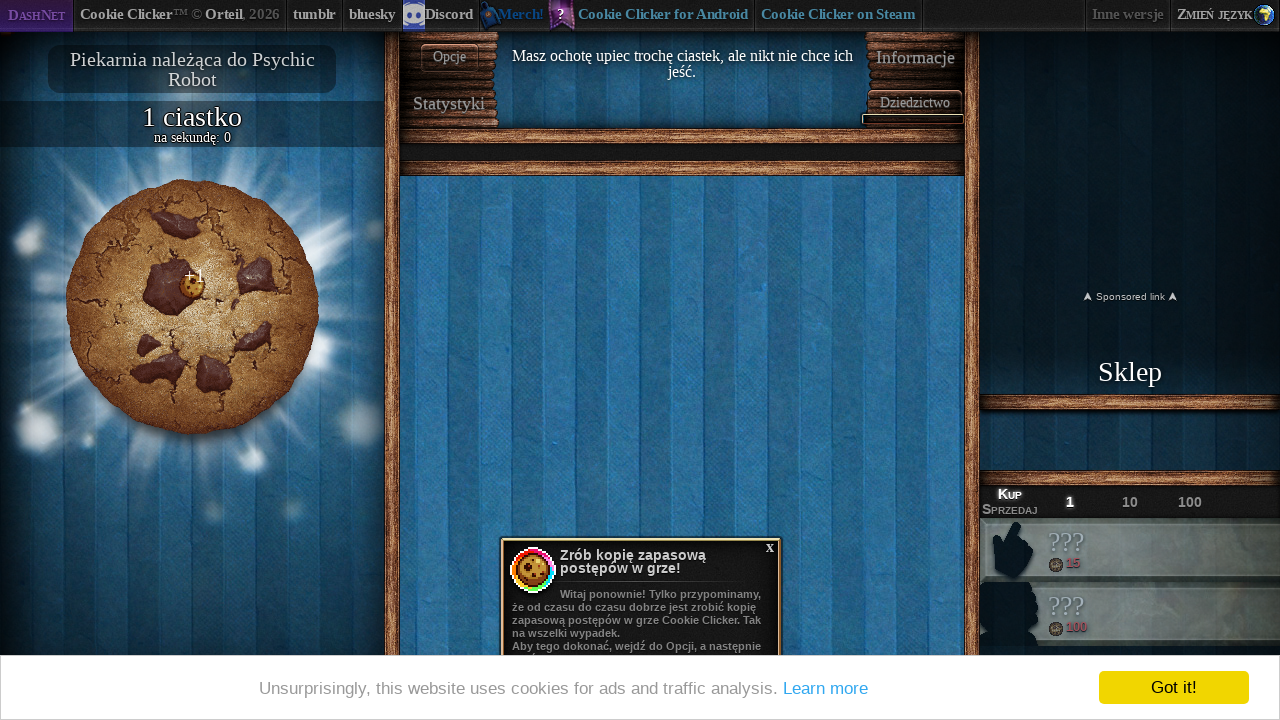

Clicked the main cookie at (192, 307) on #bigCookie
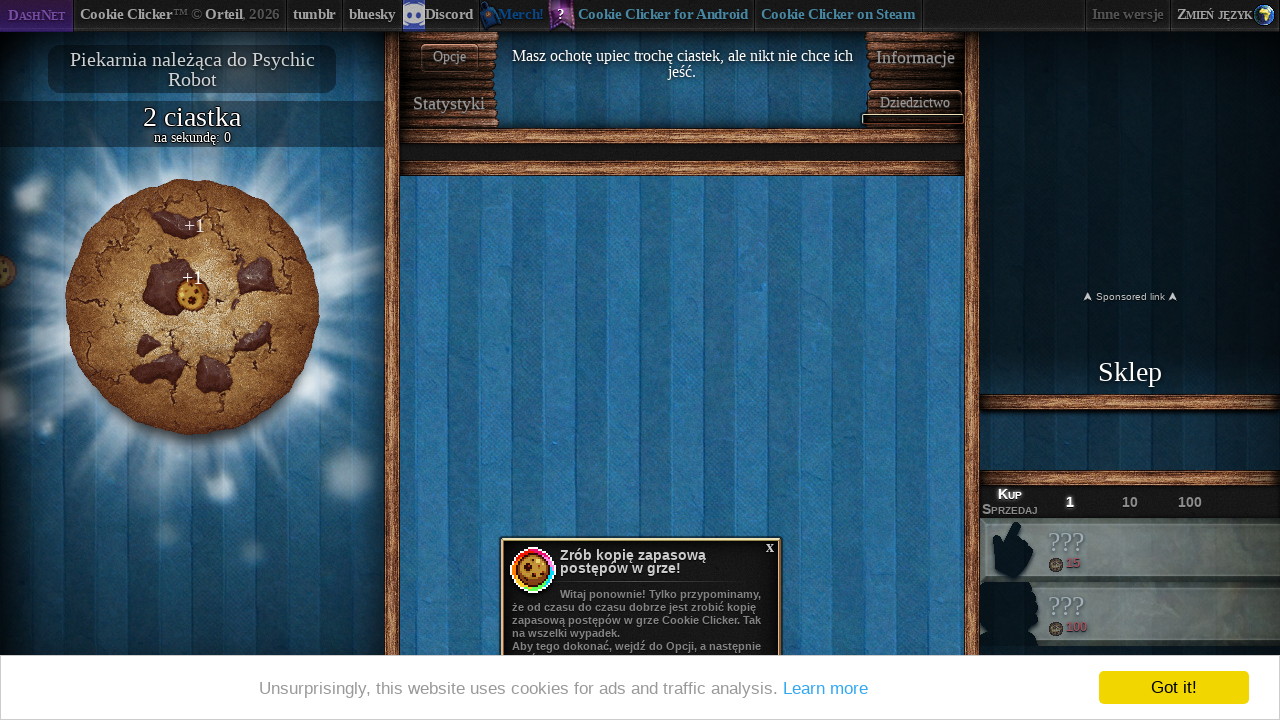

Clicked the main cookie at (192, 307) on #bigCookie
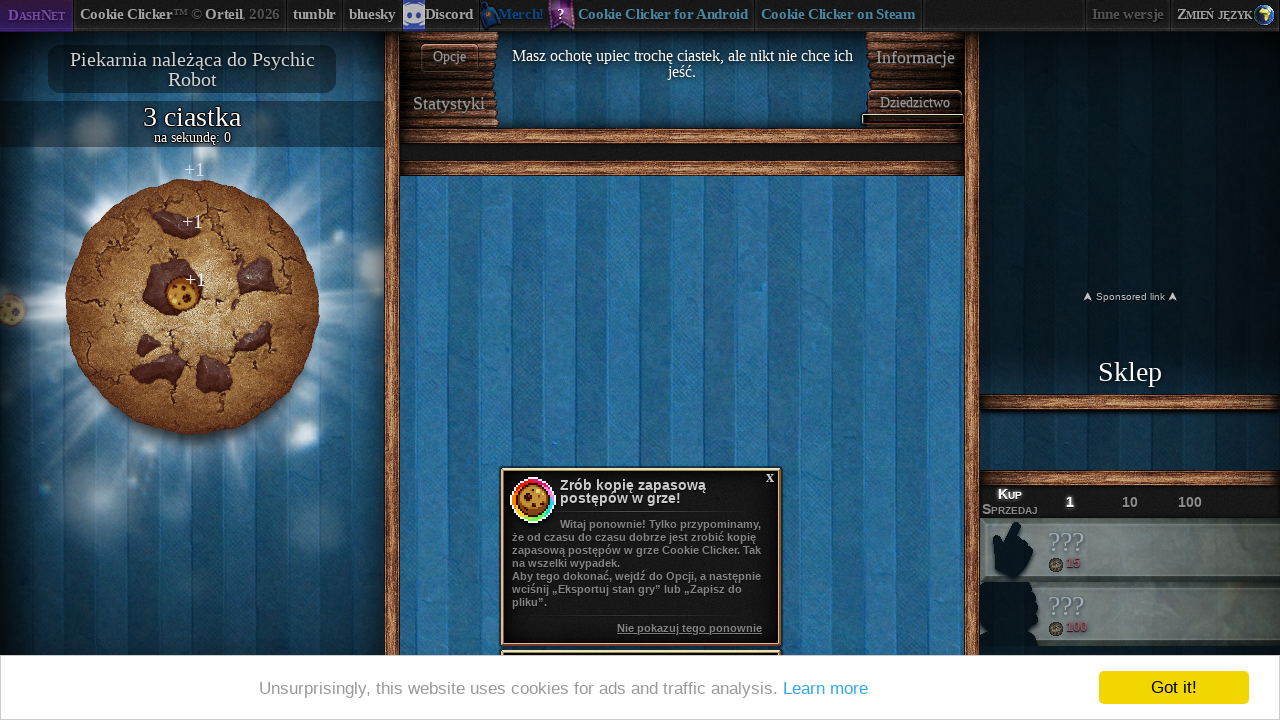

Clicked the main cookie at (192, 307) on #bigCookie
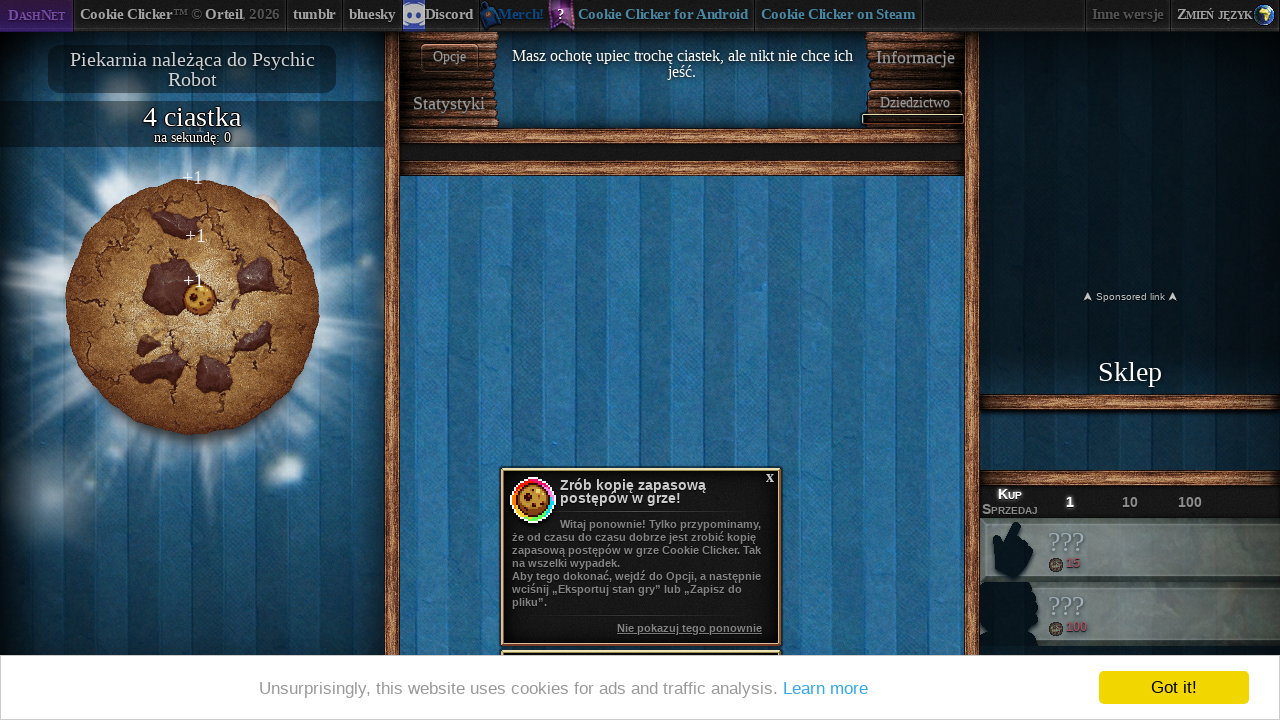

Clicked the main cookie at (192, 307) on #bigCookie
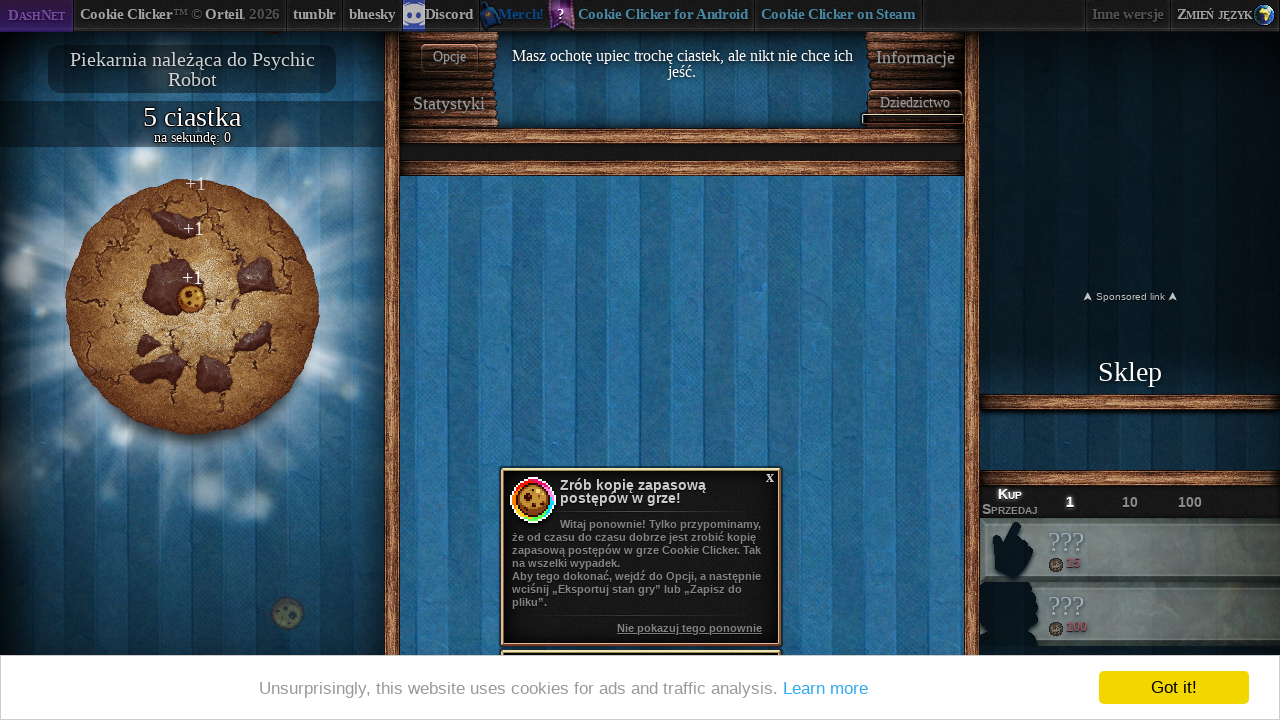

Clicked the main cookie at (192, 307) on #bigCookie
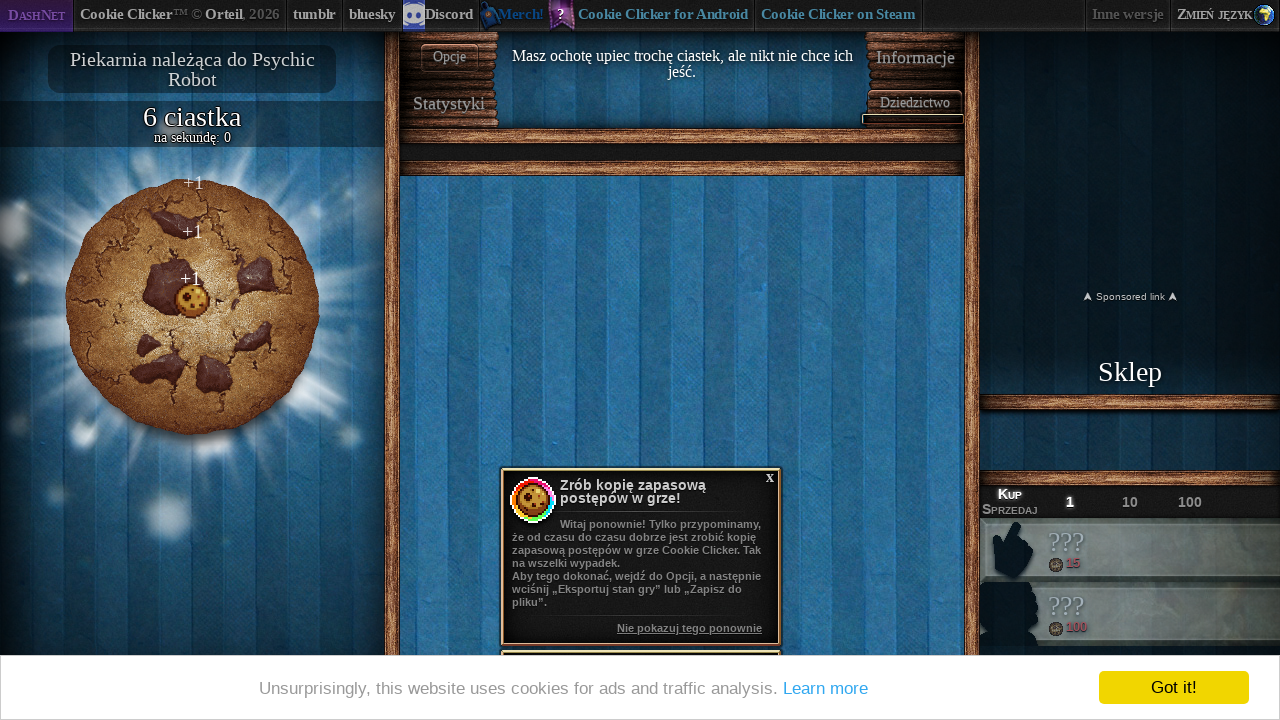

Clicked the main cookie at (192, 307) on #bigCookie
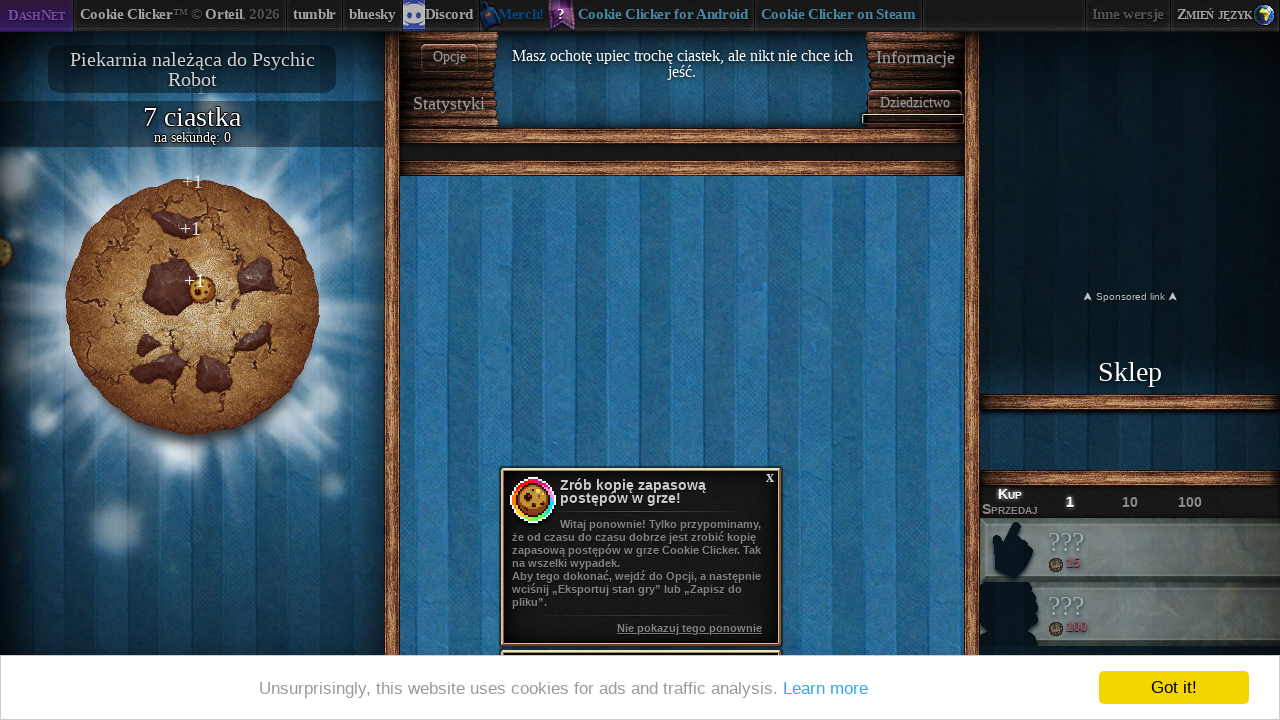

Retrieved list of enabled products
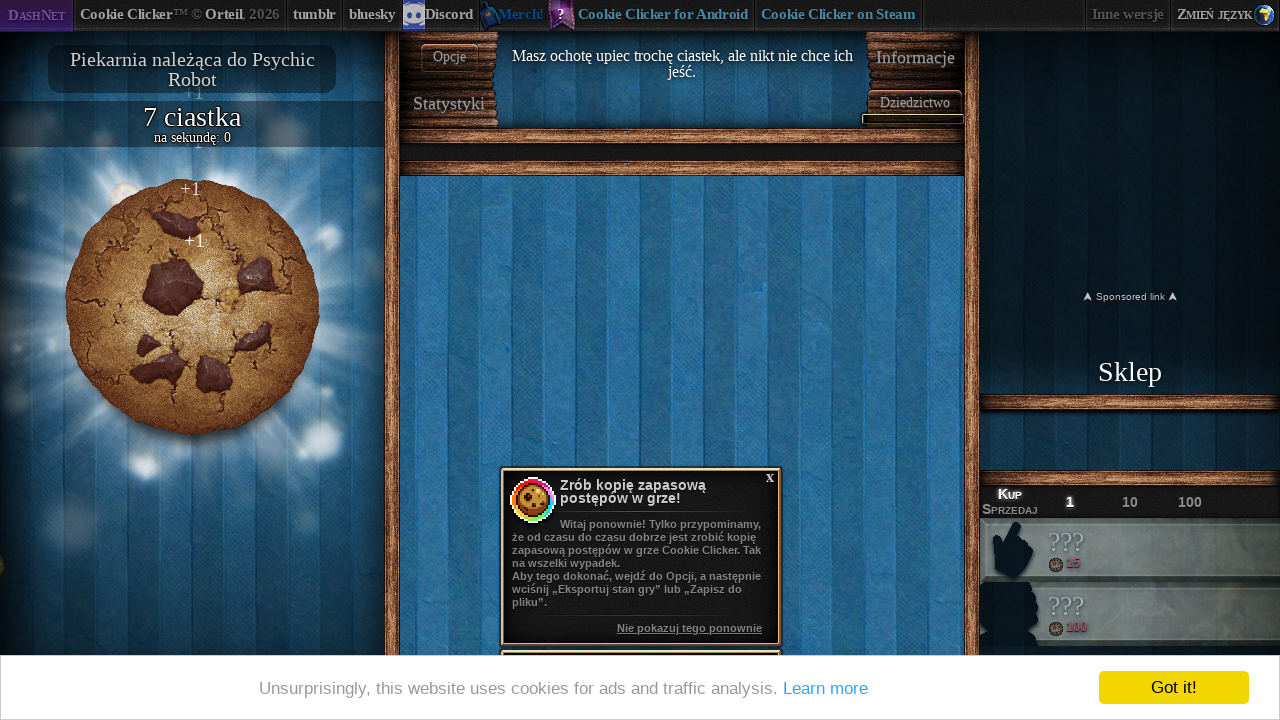

Parsed 0 available products
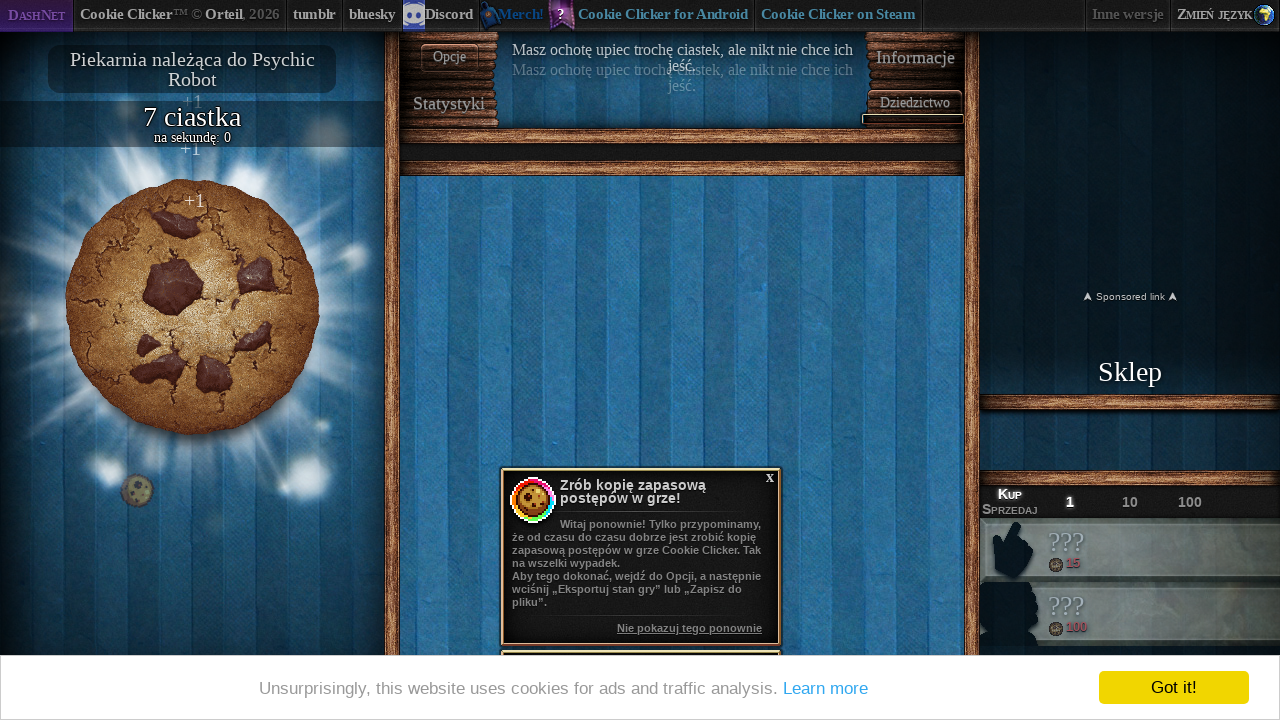

Clicked the main cookie at (192, 307) on #bigCookie
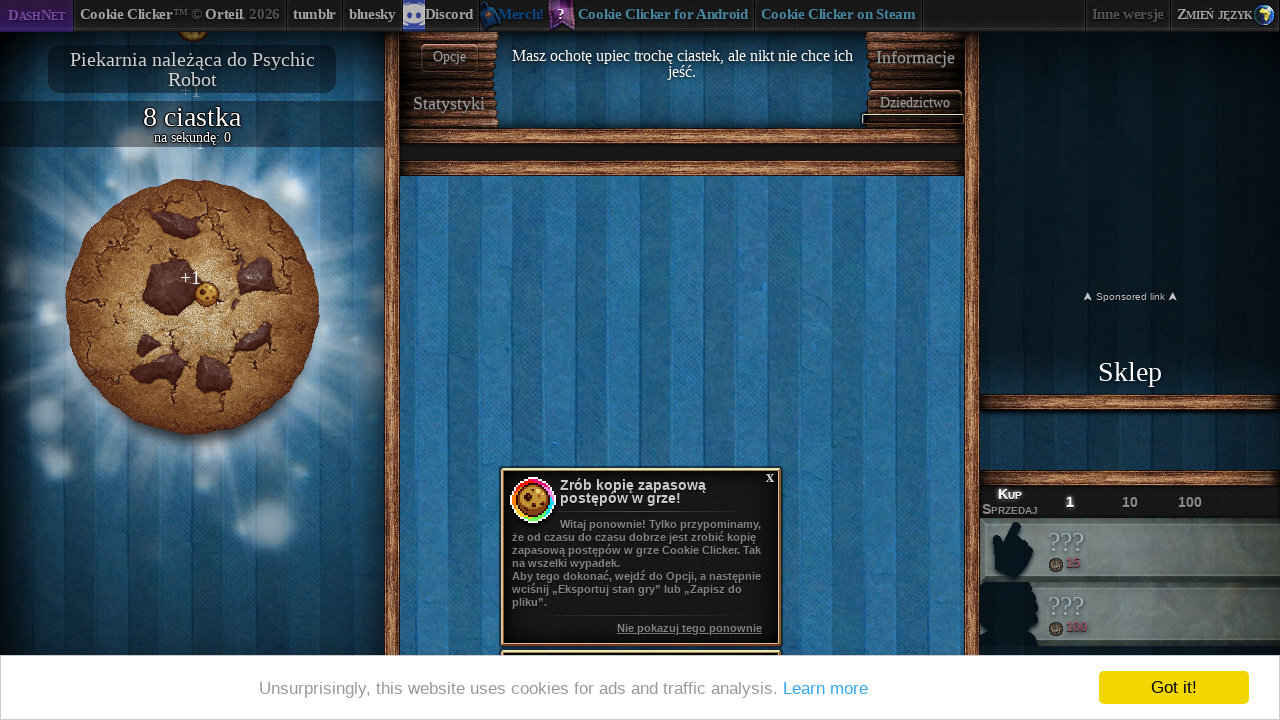

Clicked the main cookie at (192, 307) on #bigCookie
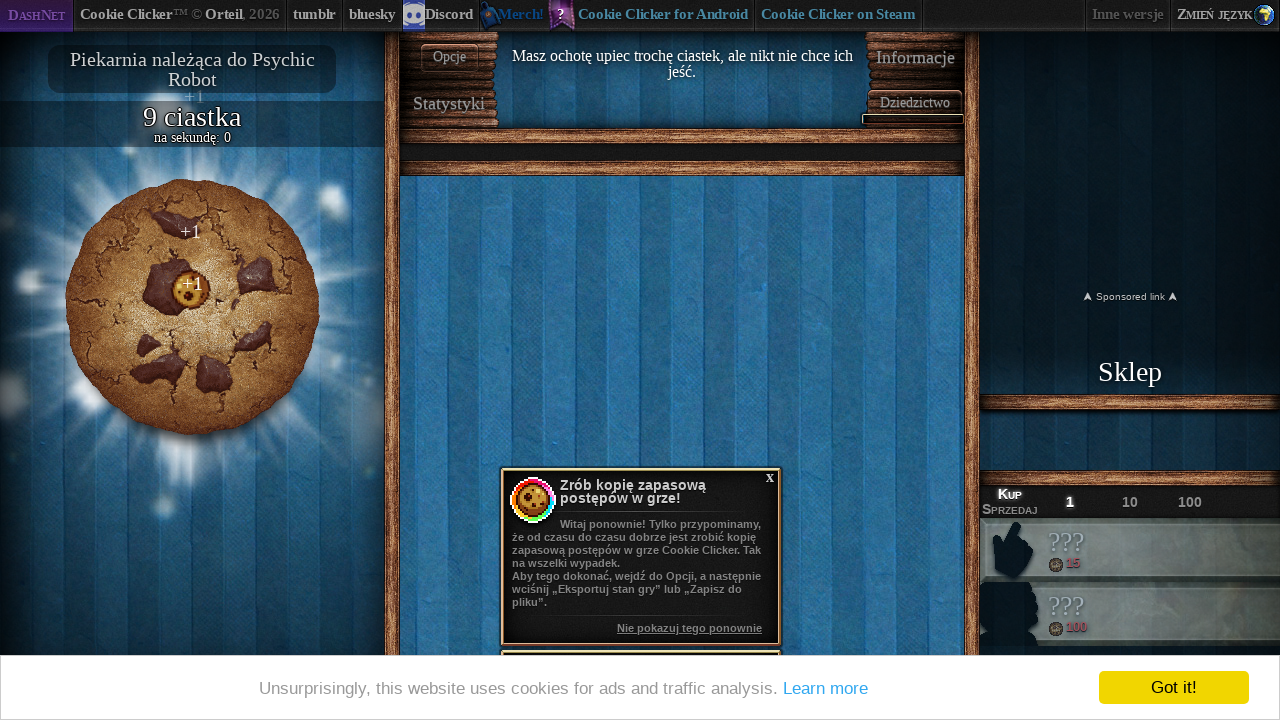

Clicked the main cookie at (192, 307) on #bigCookie
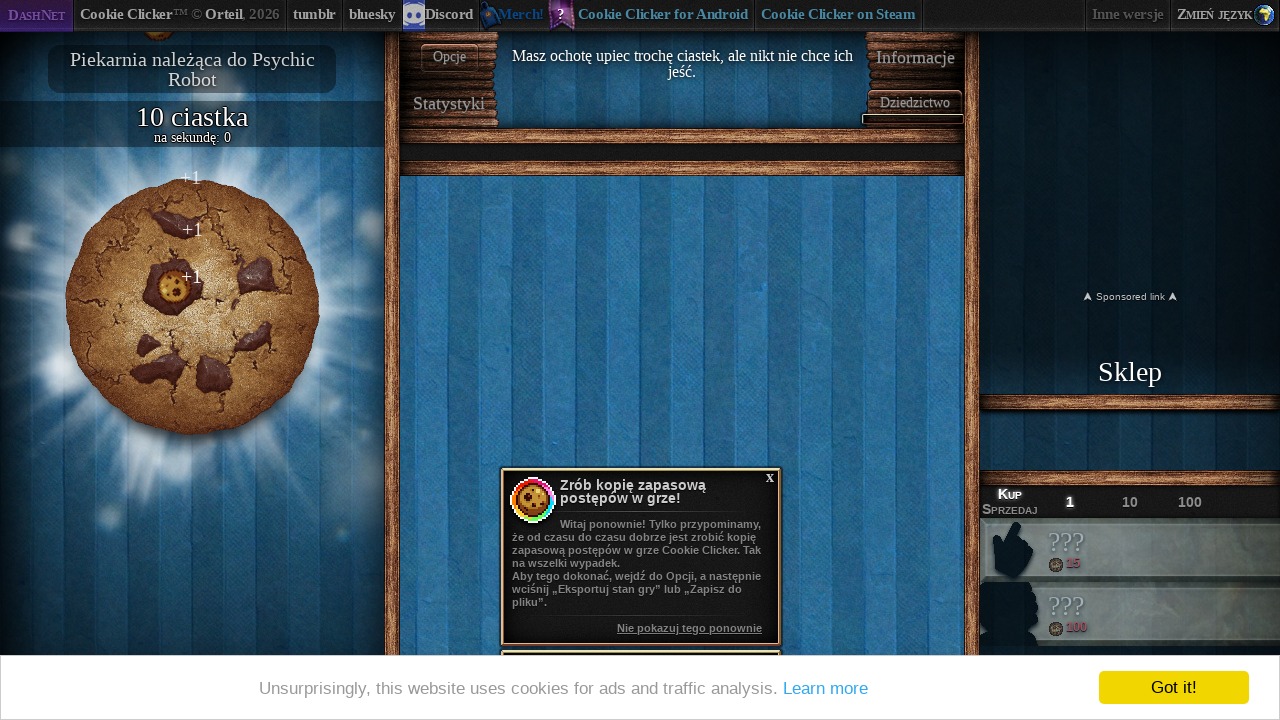

Clicked the main cookie at (192, 307) on #bigCookie
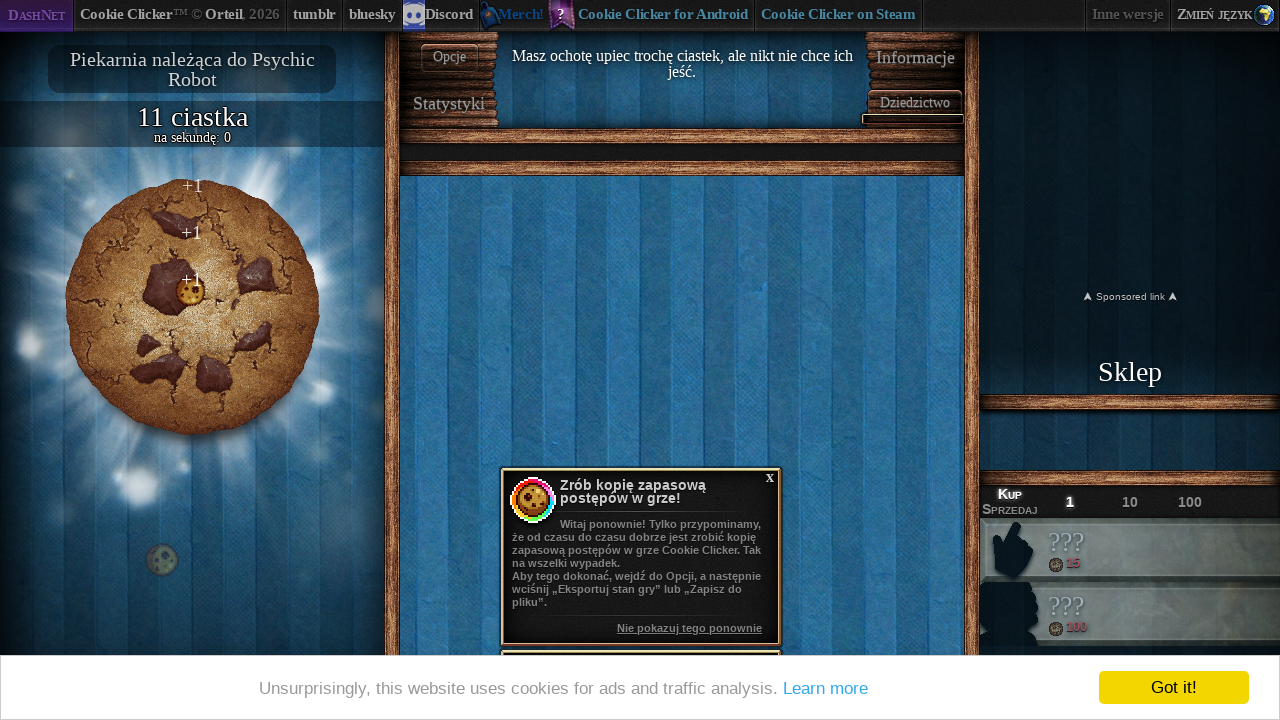

Clicked the main cookie at (192, 307) on #bigCookie
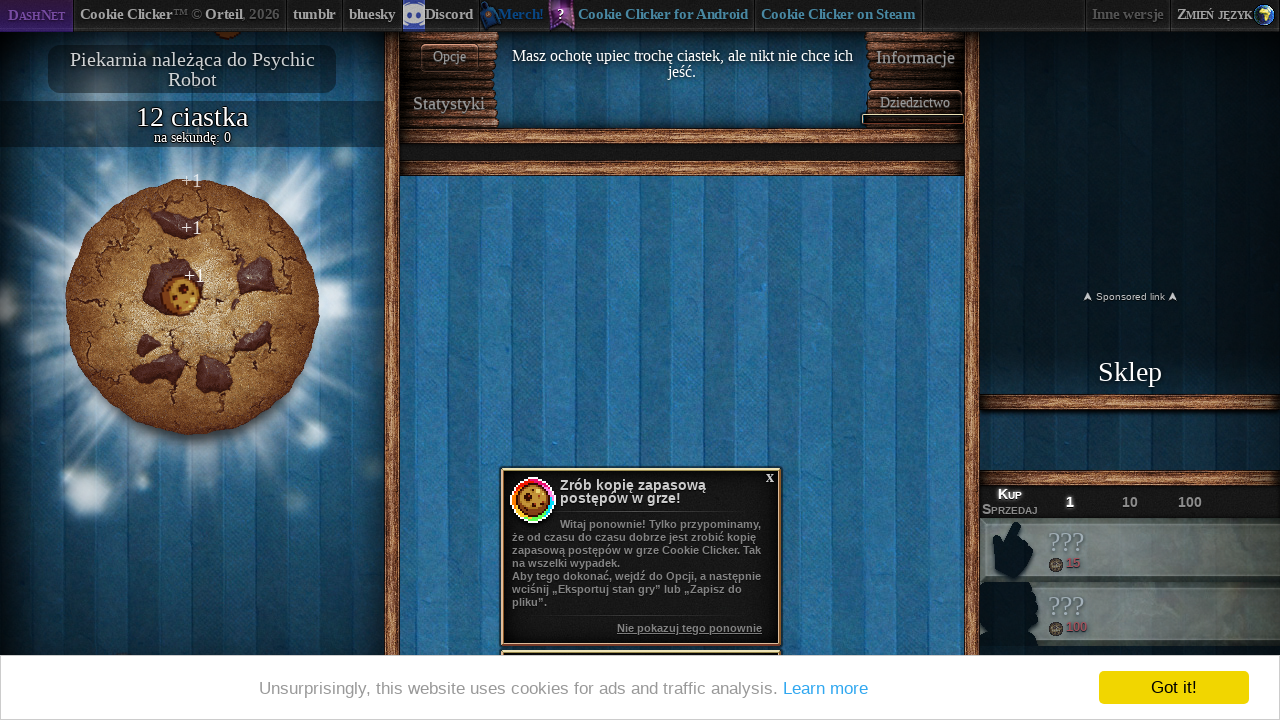

Clicked the main cookie at (192, 307) on #bigCookie
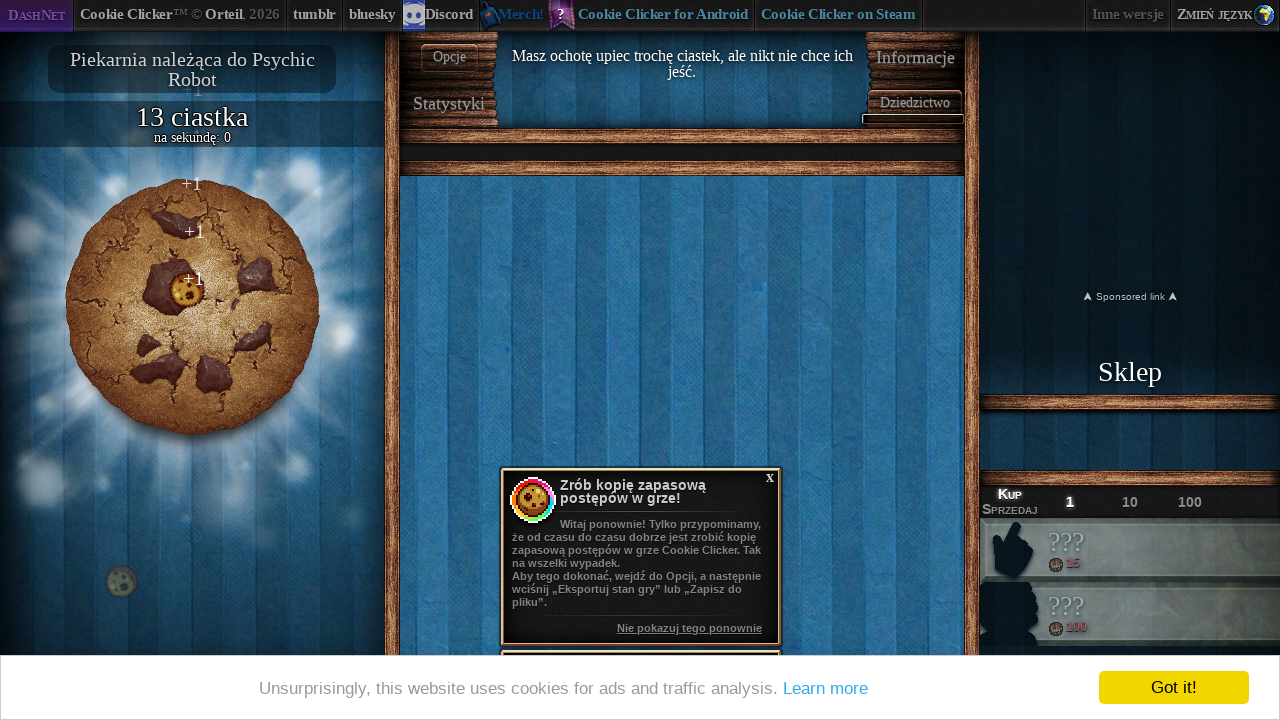

Clicked the main cookie at (192, 307) on #bigCookie
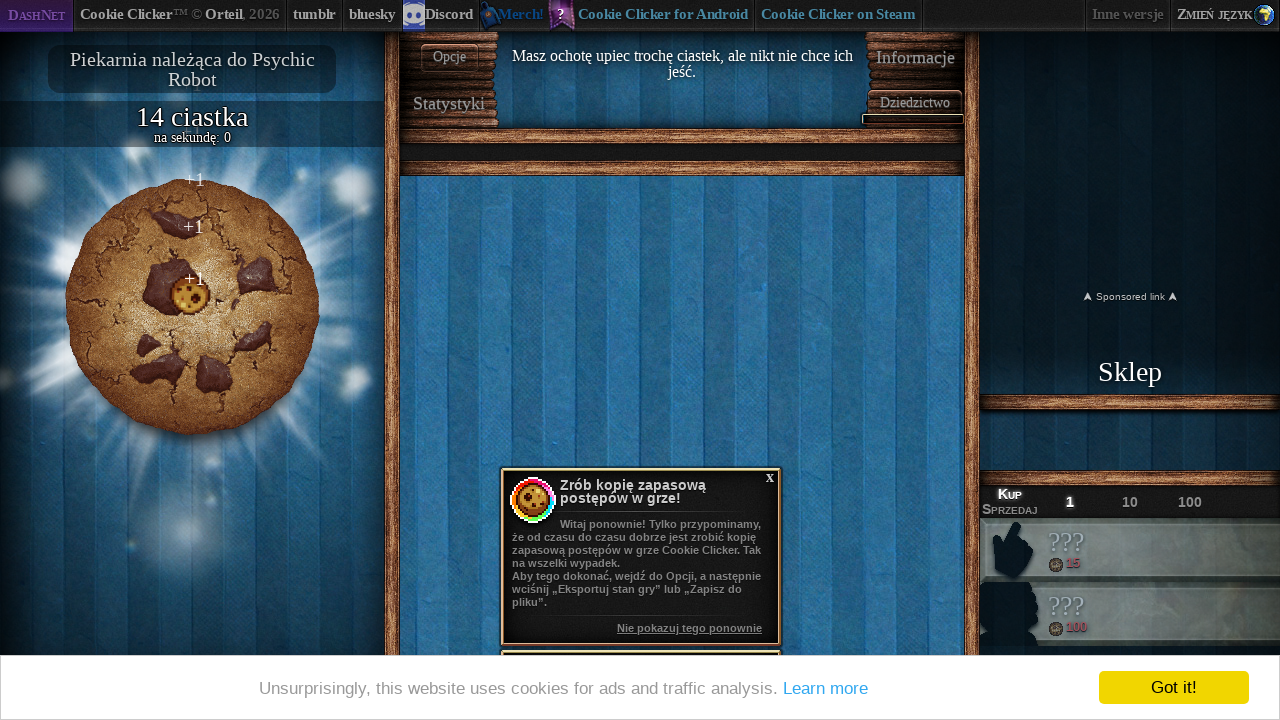

Retrieved list of enabled products
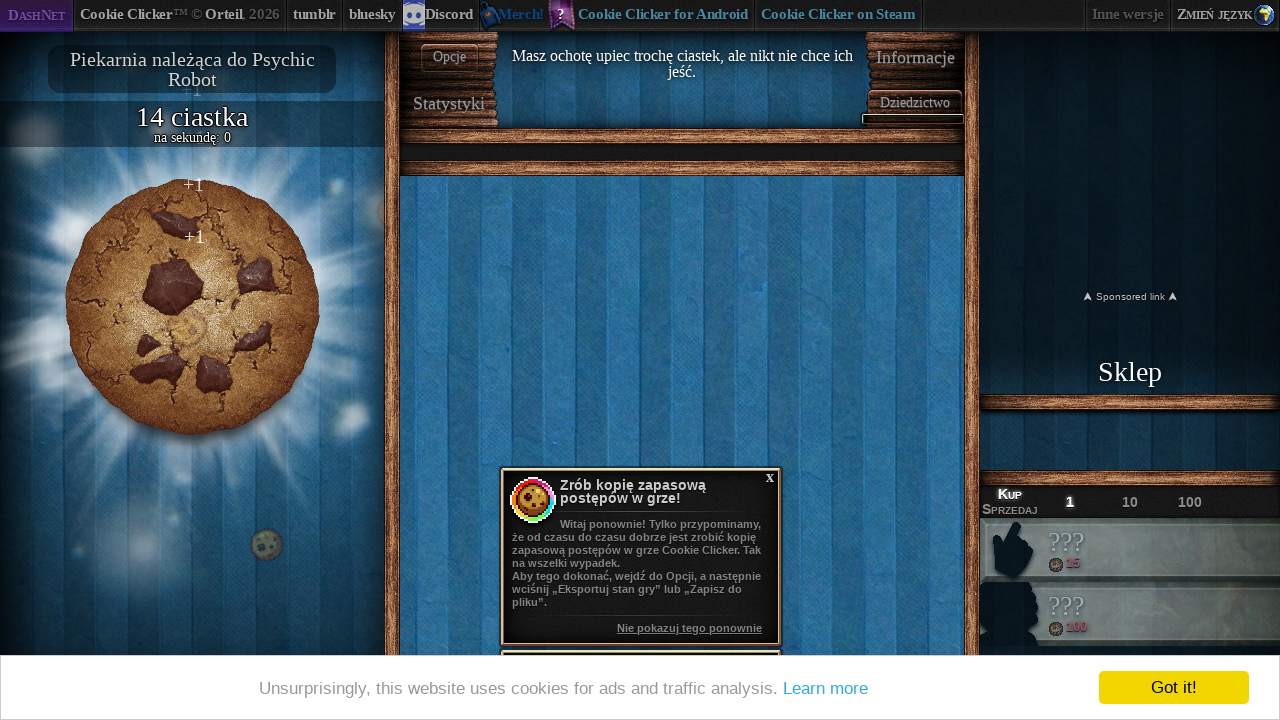

Parsed 0 available products
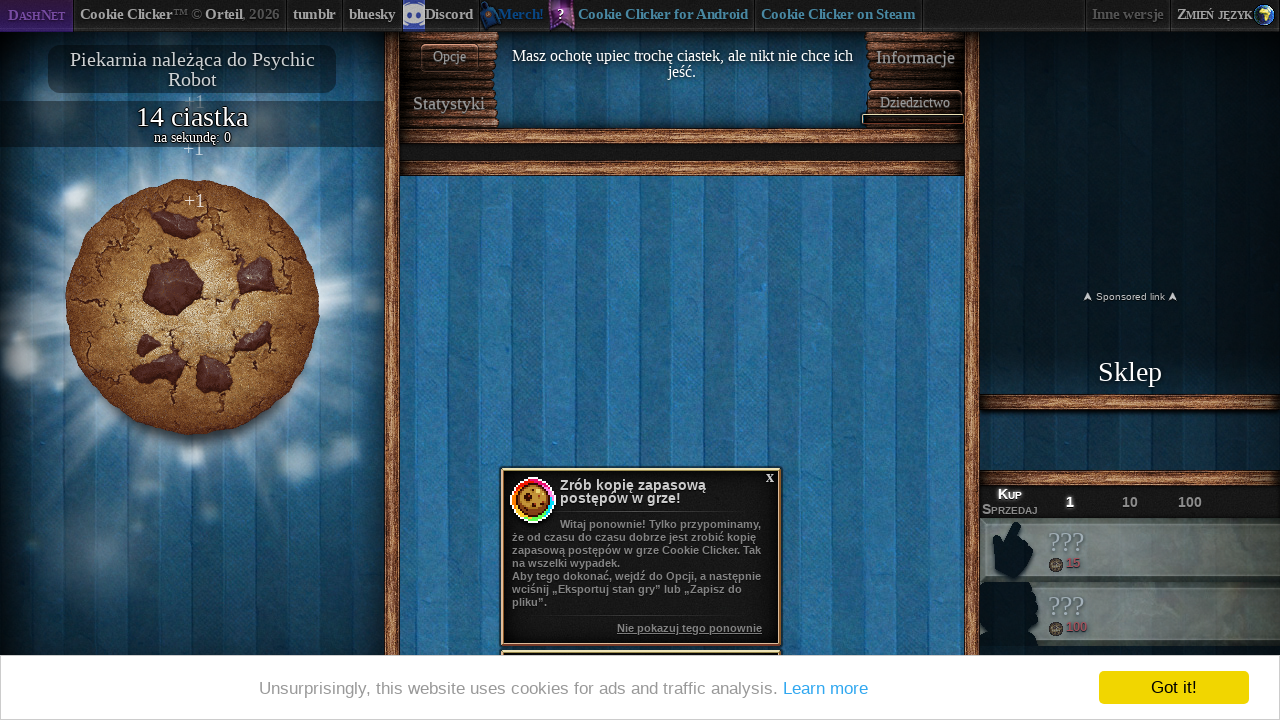

Clicked the main cookie at (192, 307) on #bigCookie
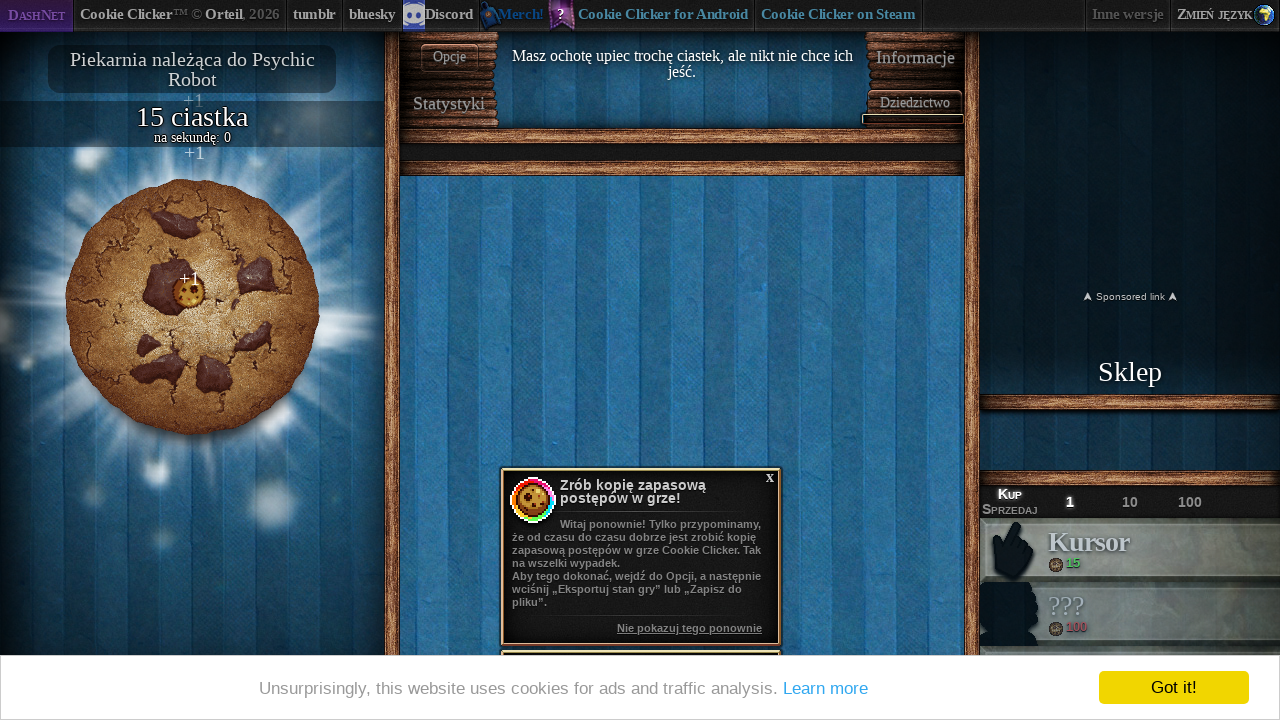

Clicked the main cookie at (192, 307) on #bigCookie
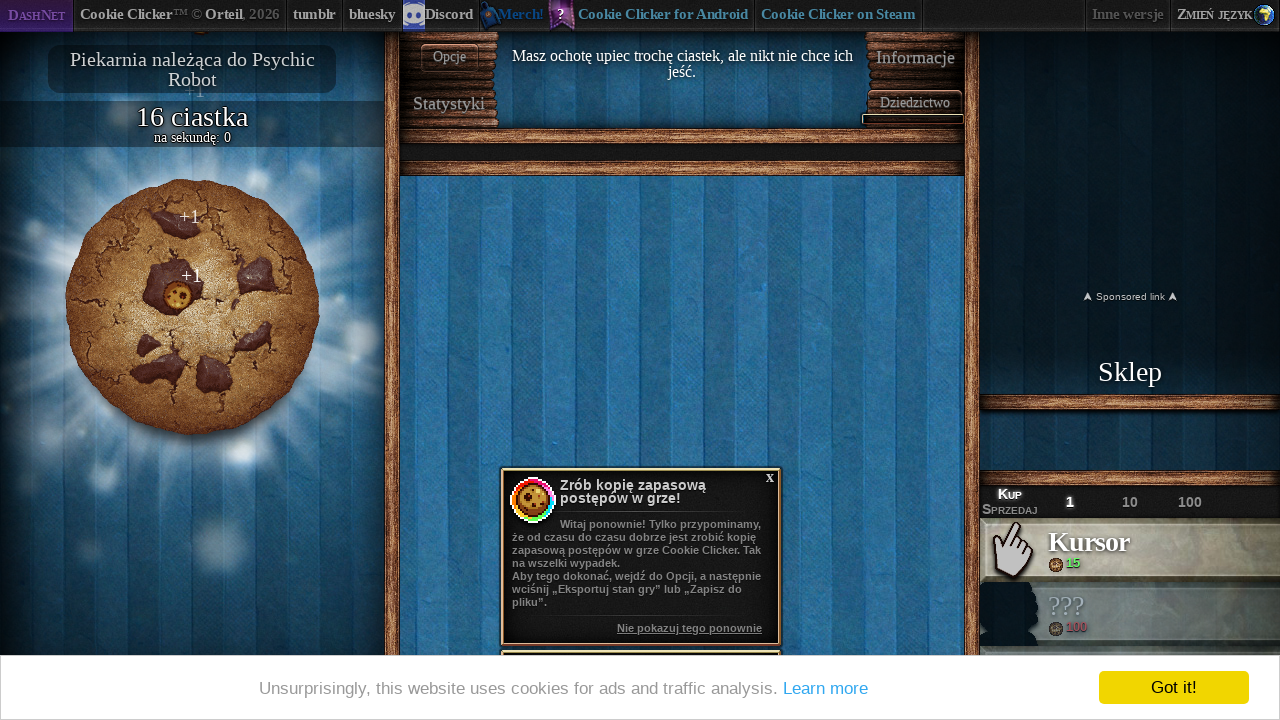

Clicked the main cookie at (192, 307) on #bigCookie
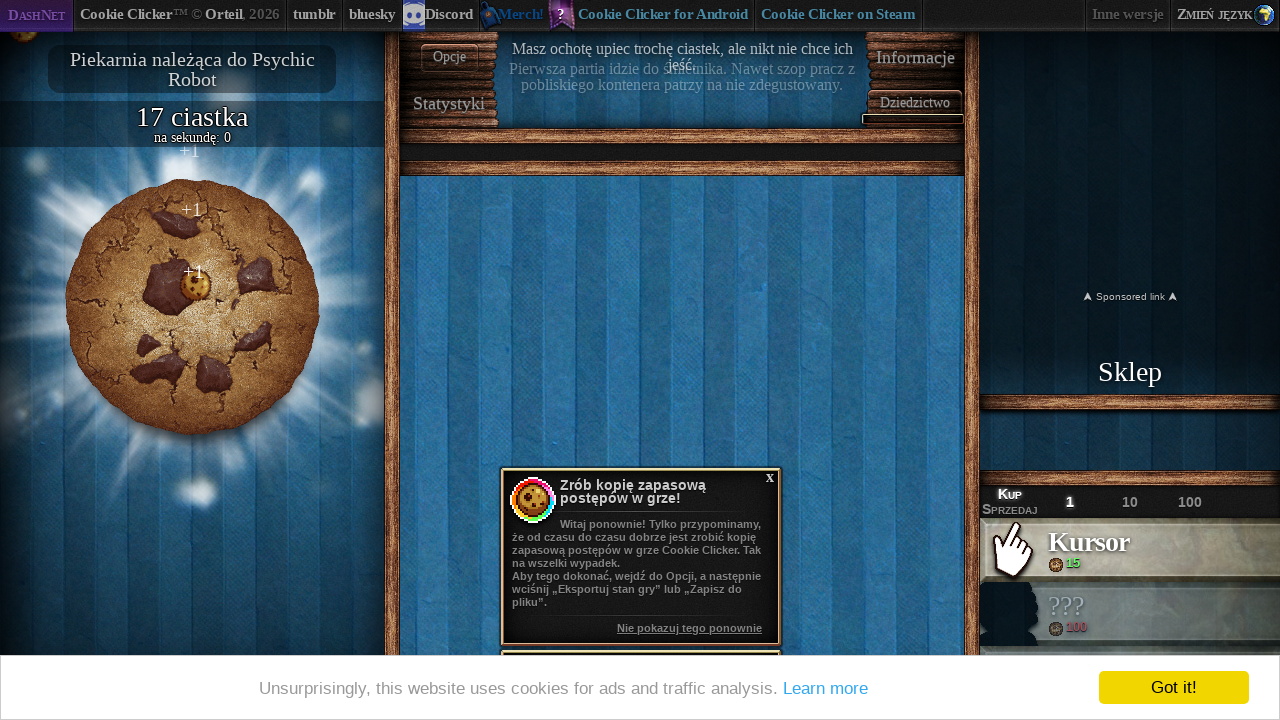

Clicked the main cookie at (192, 307) on #bigCookie
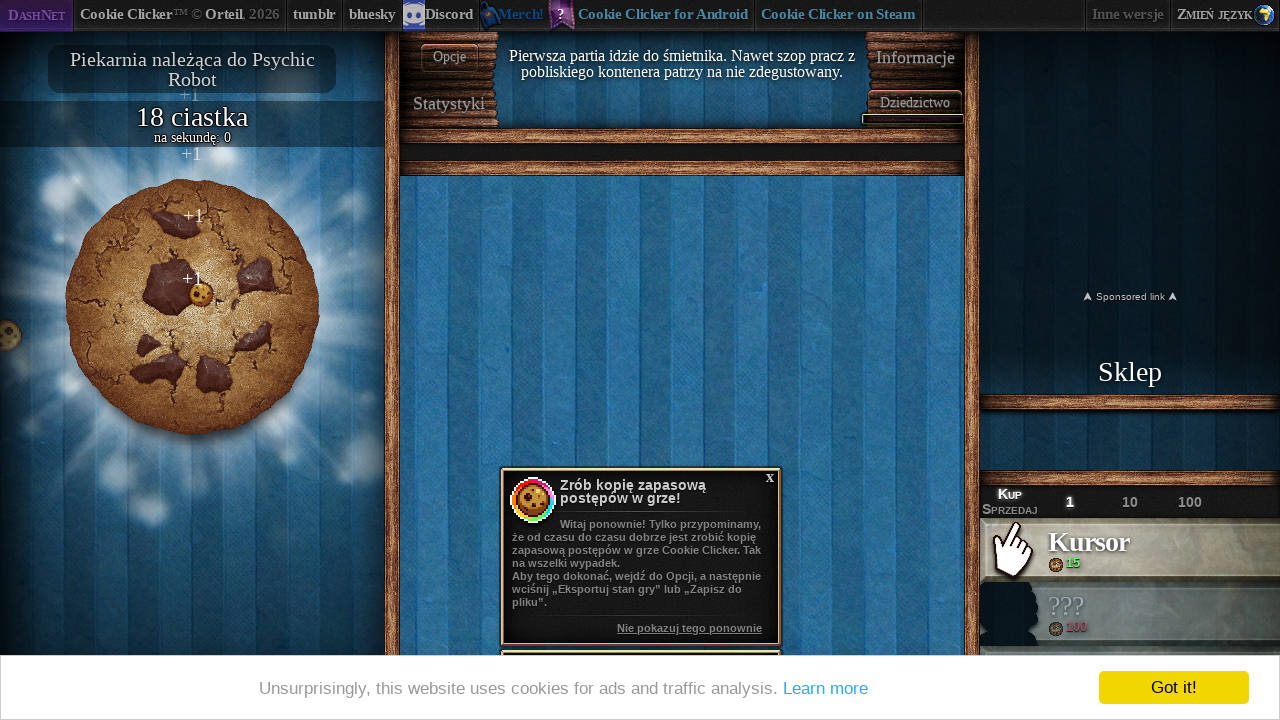

Clicked the main cookie at (192, 307) on #bigCookie
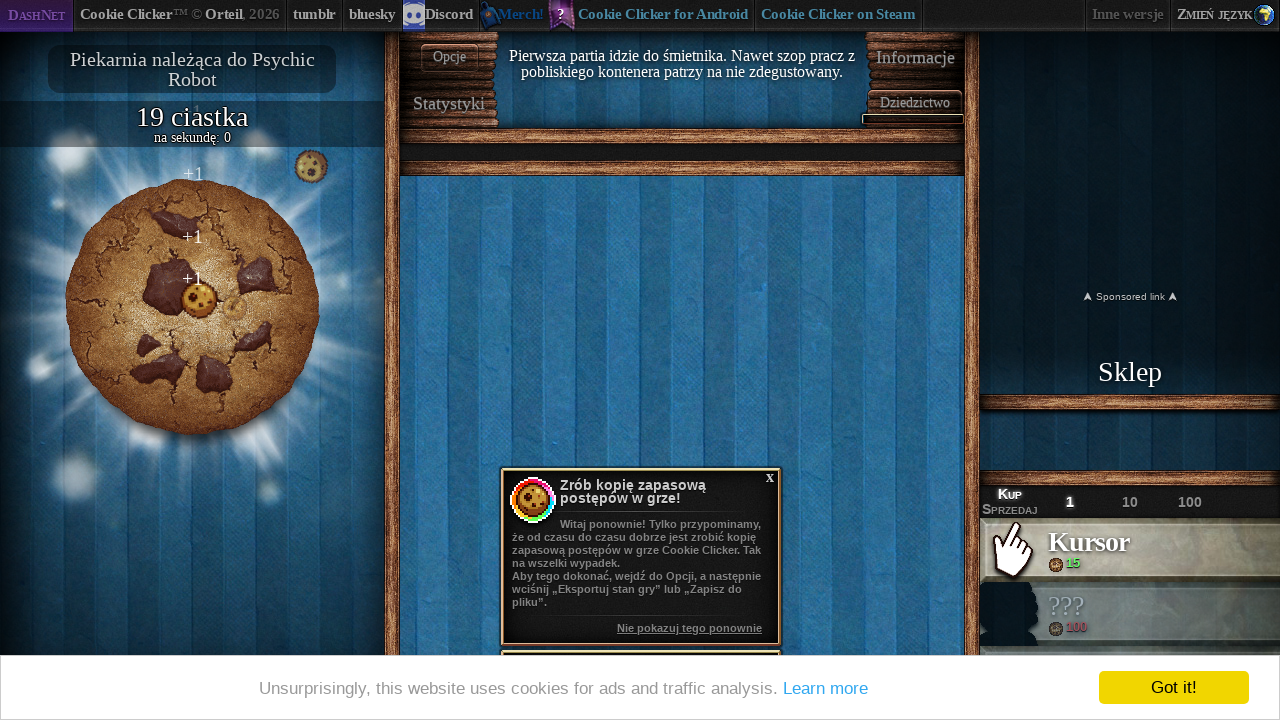

Clicked the main cookie at (192, 307) on #bigCookie
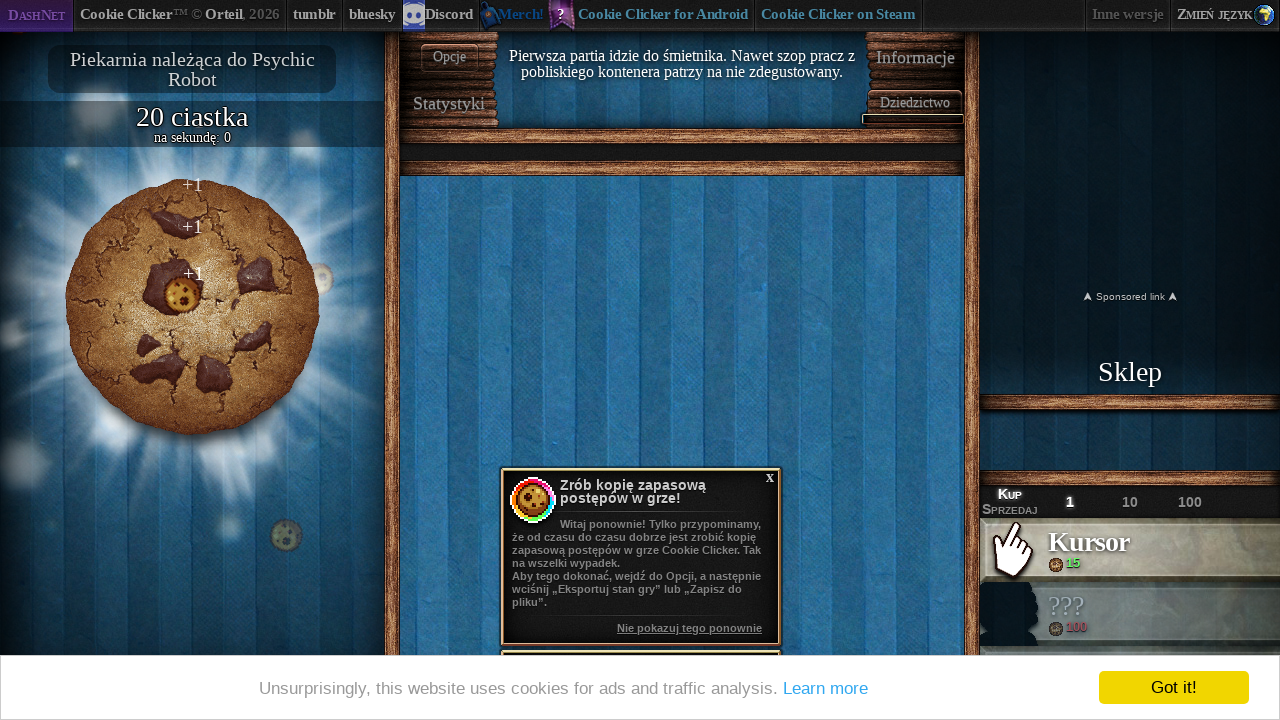

Retrieved list of enabled products
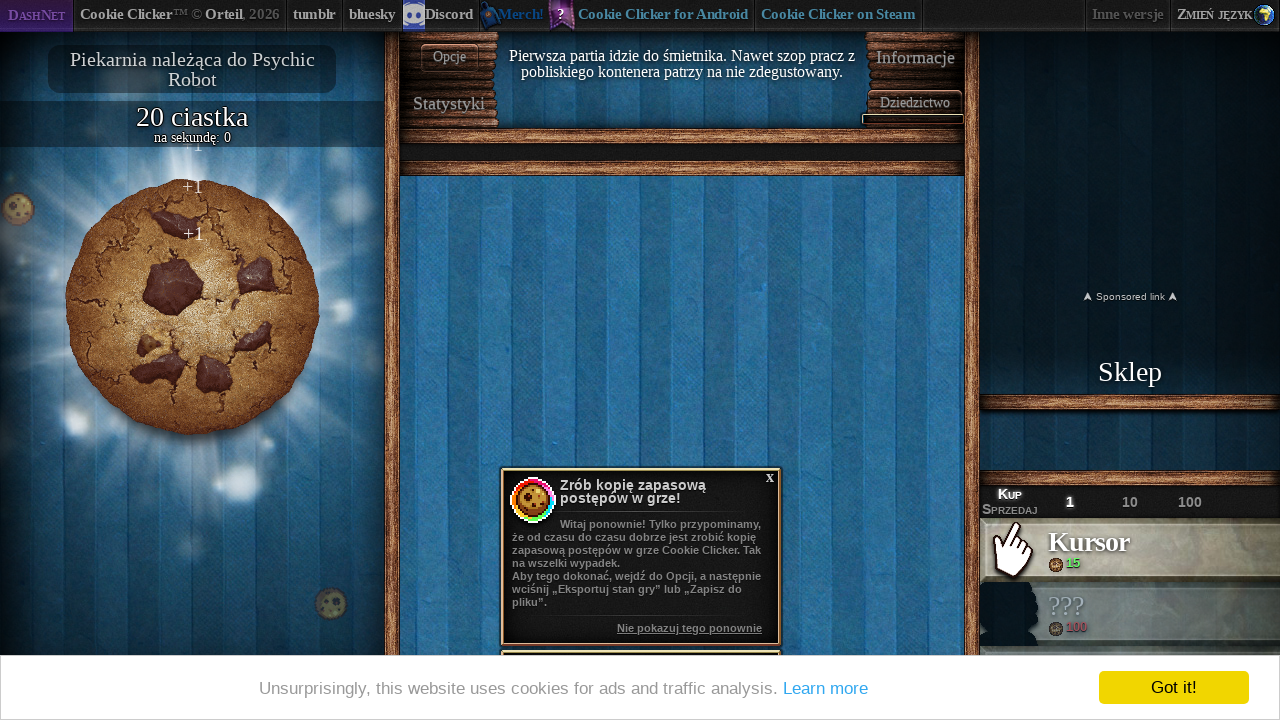

Parsed 0 available products
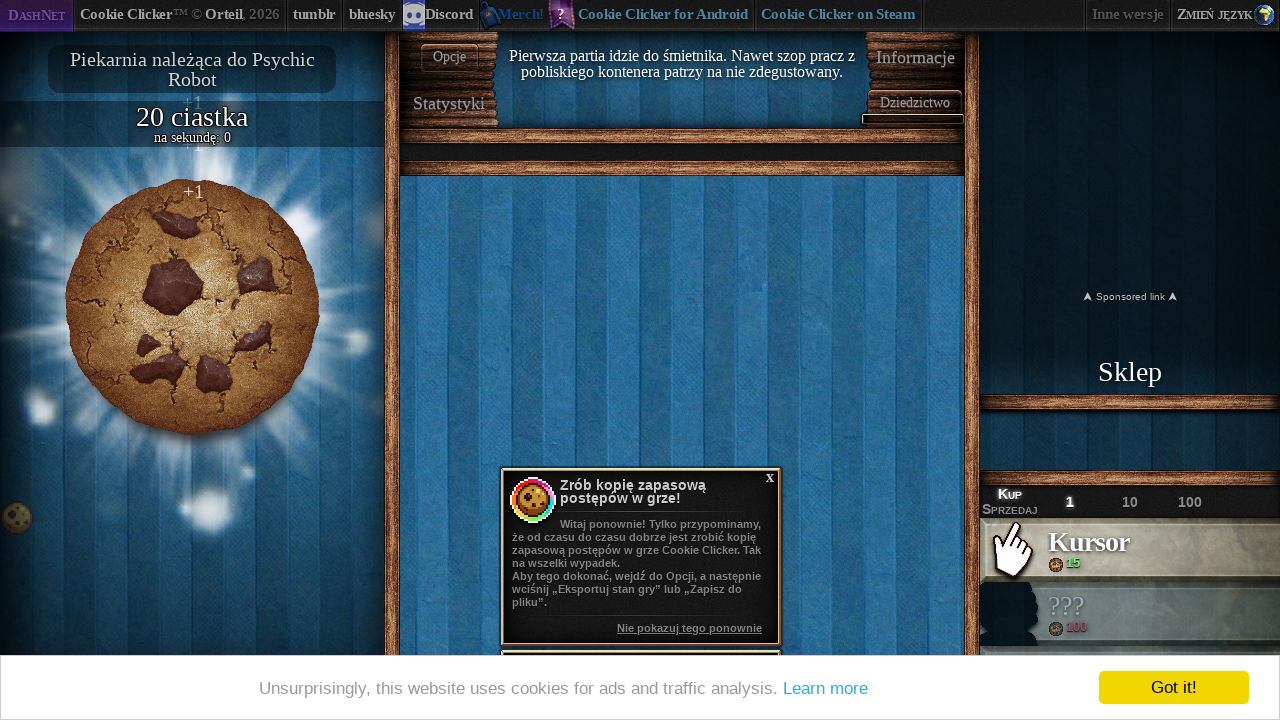

Clicked the main cookie at (192, 307) on #bigCookie
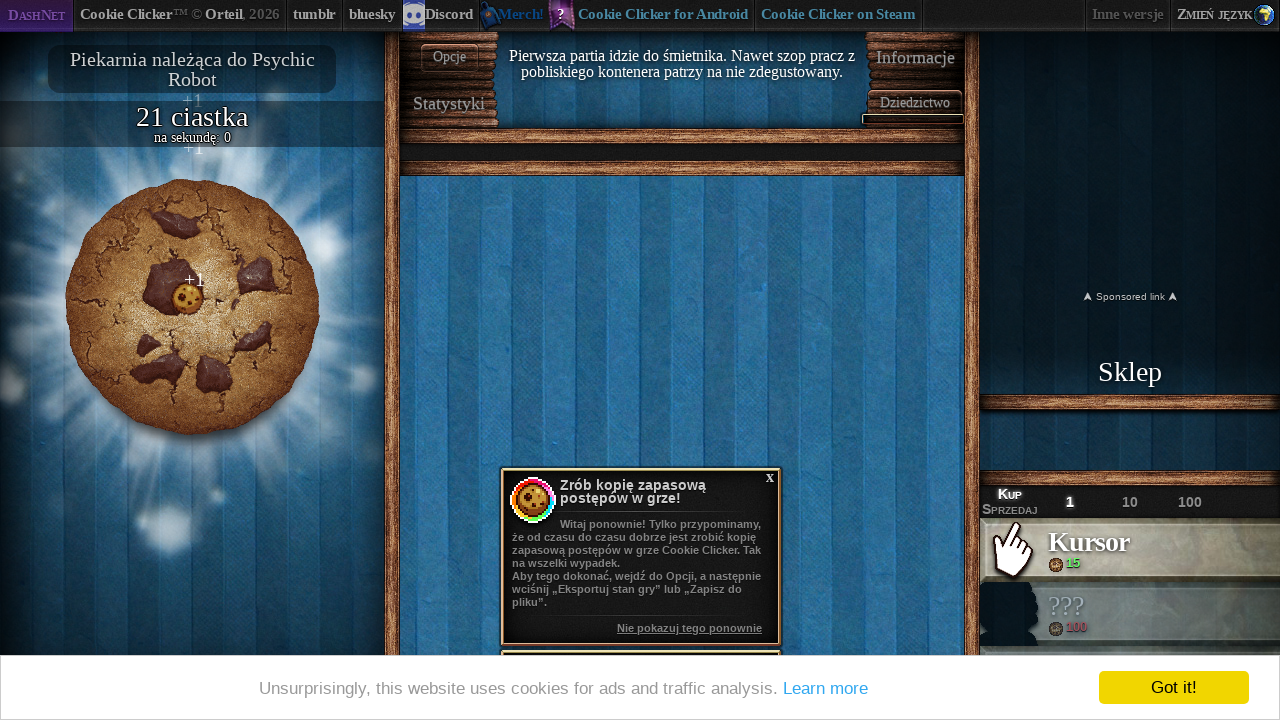

Clicked the main cookie at (192, 307) on #bigCookie
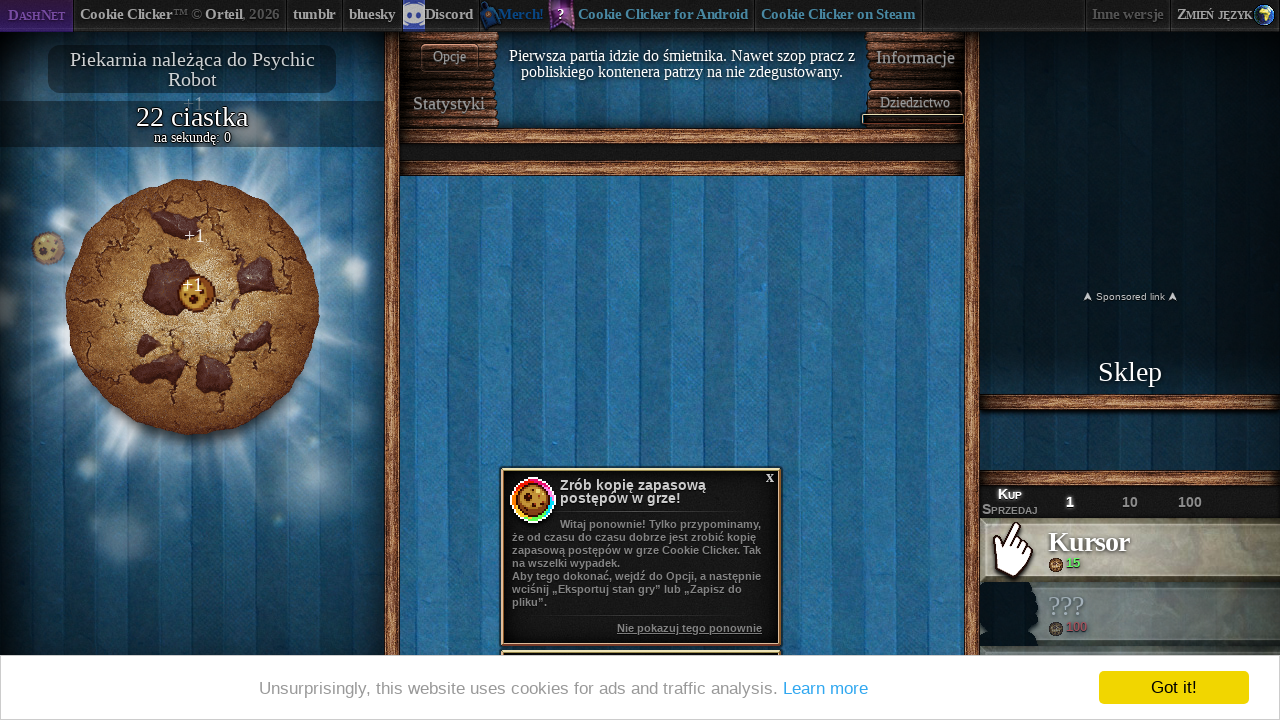

Clicked the main cookie at (192, 307) on #bigCookie
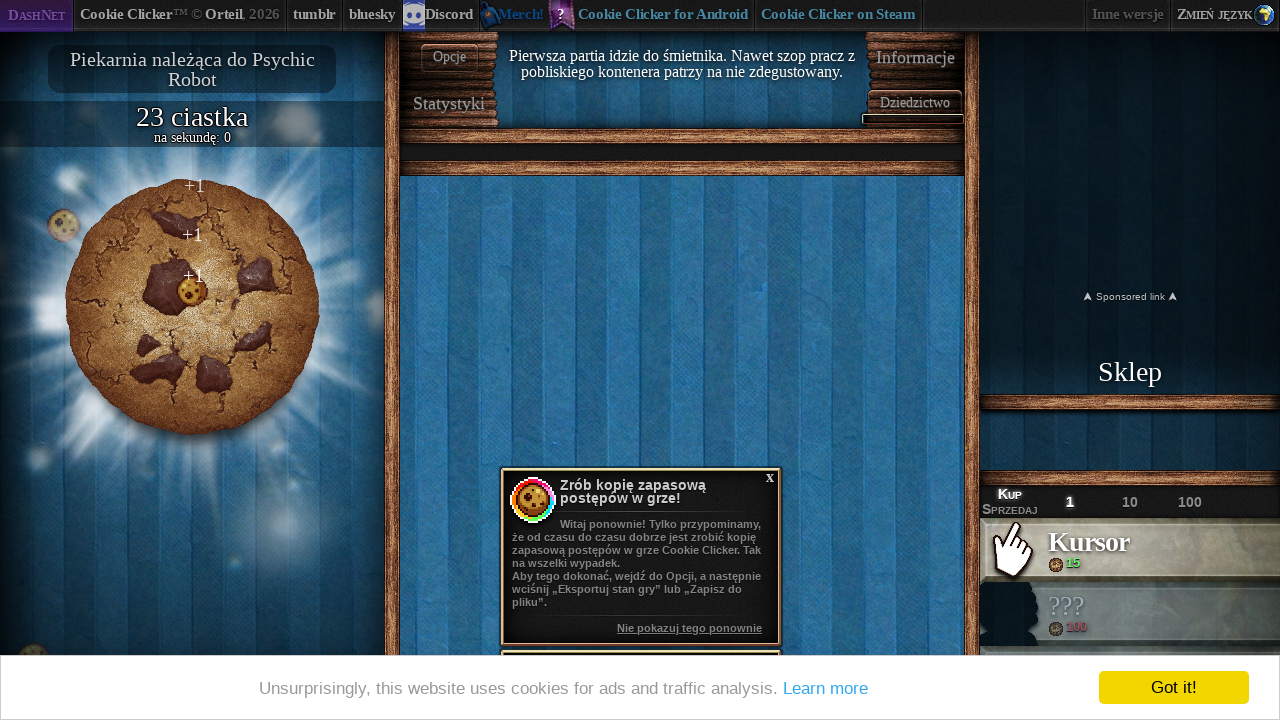

Clicked the main cookie at (192, 307) on #bigCookie
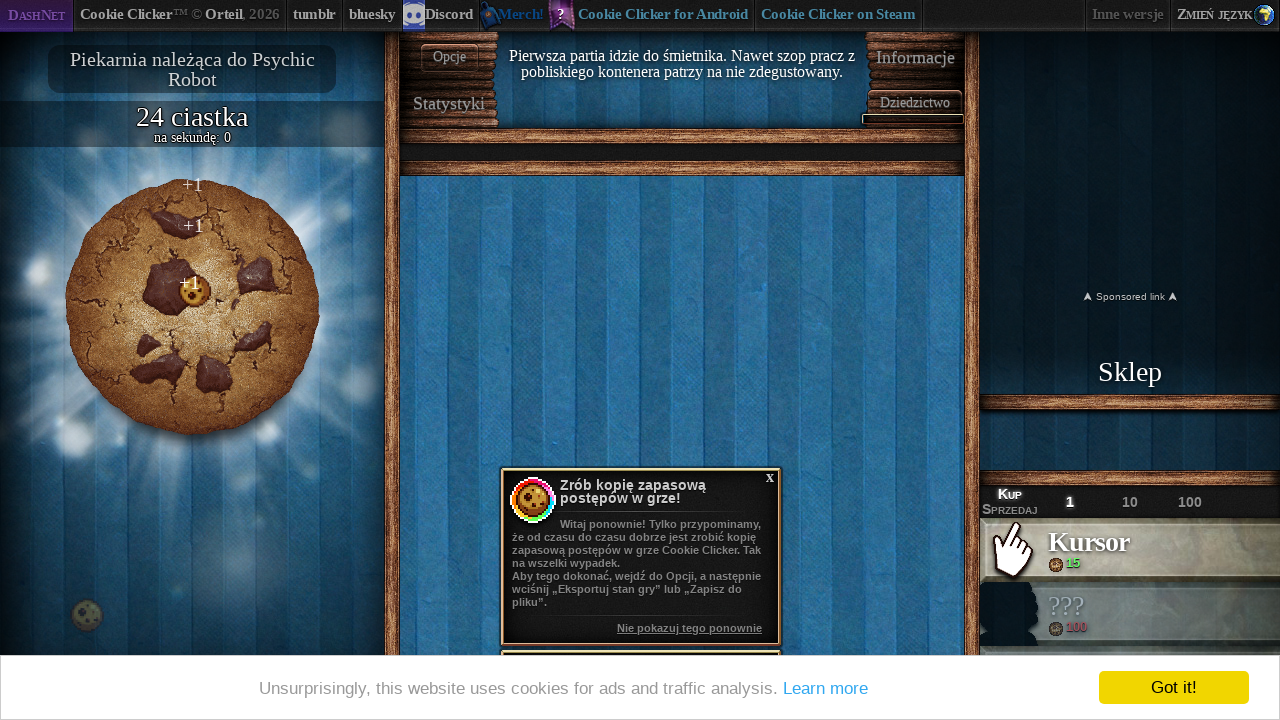

Clicked the main cookie at (192, 307) on #bigCookie
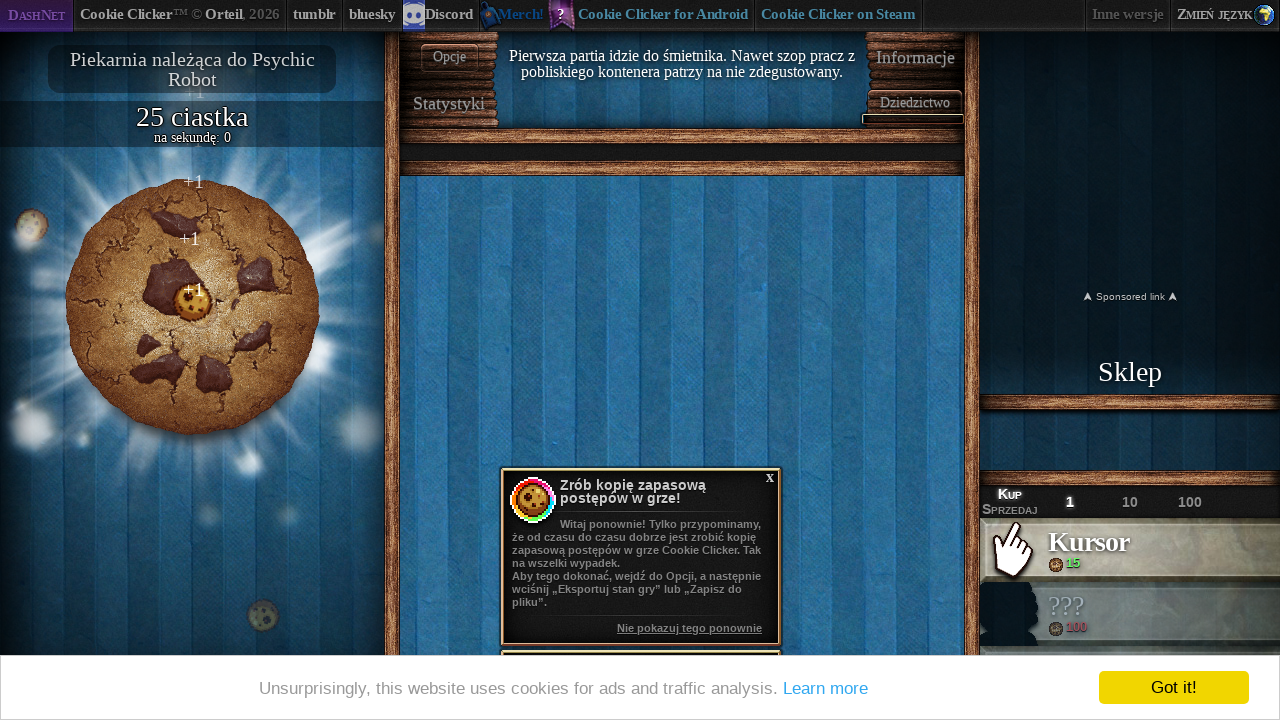

Clicked the main cookie at (192, 307) on #bigCookie
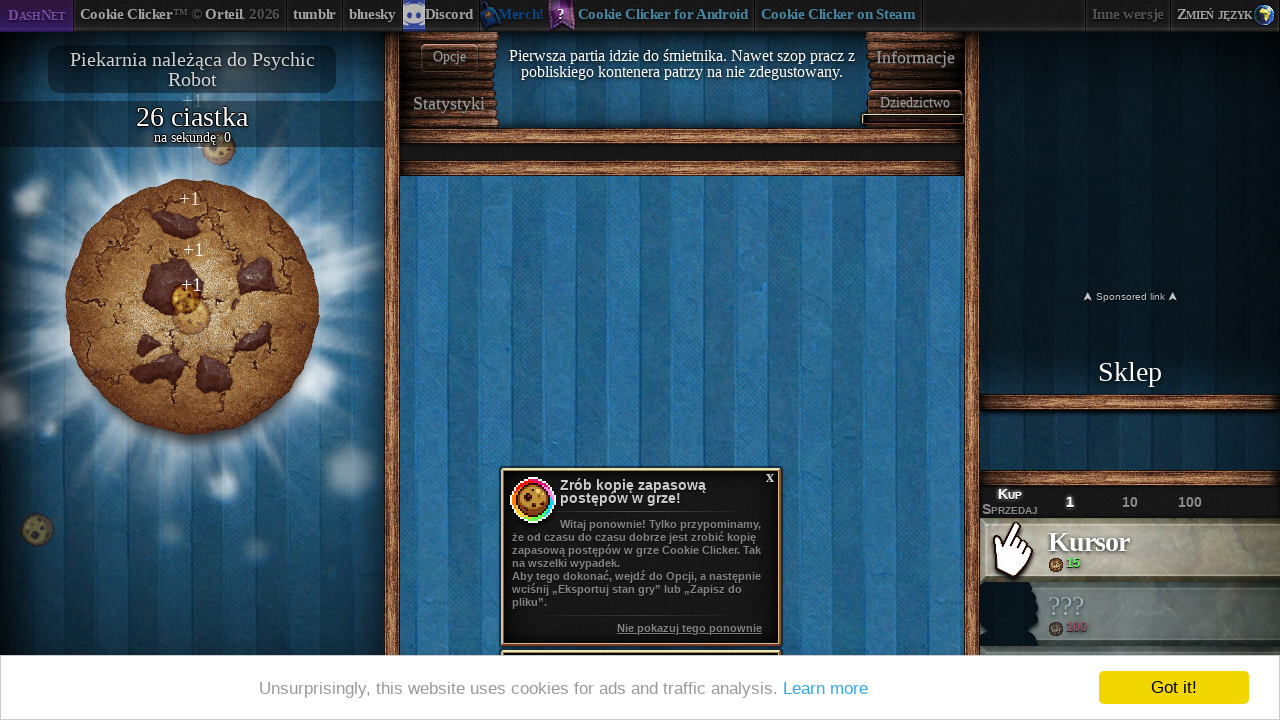

Clicked the main cookie at (192, 307) on #bigCookie
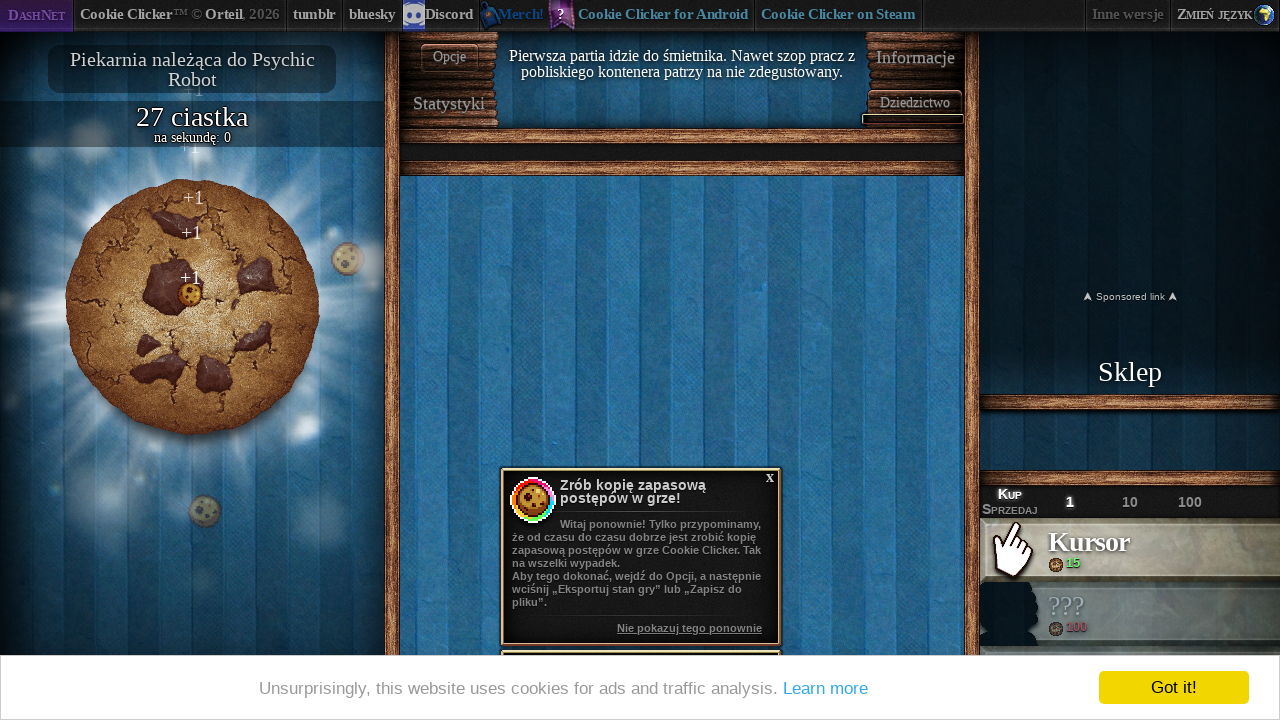

Retrieved list of enabled products
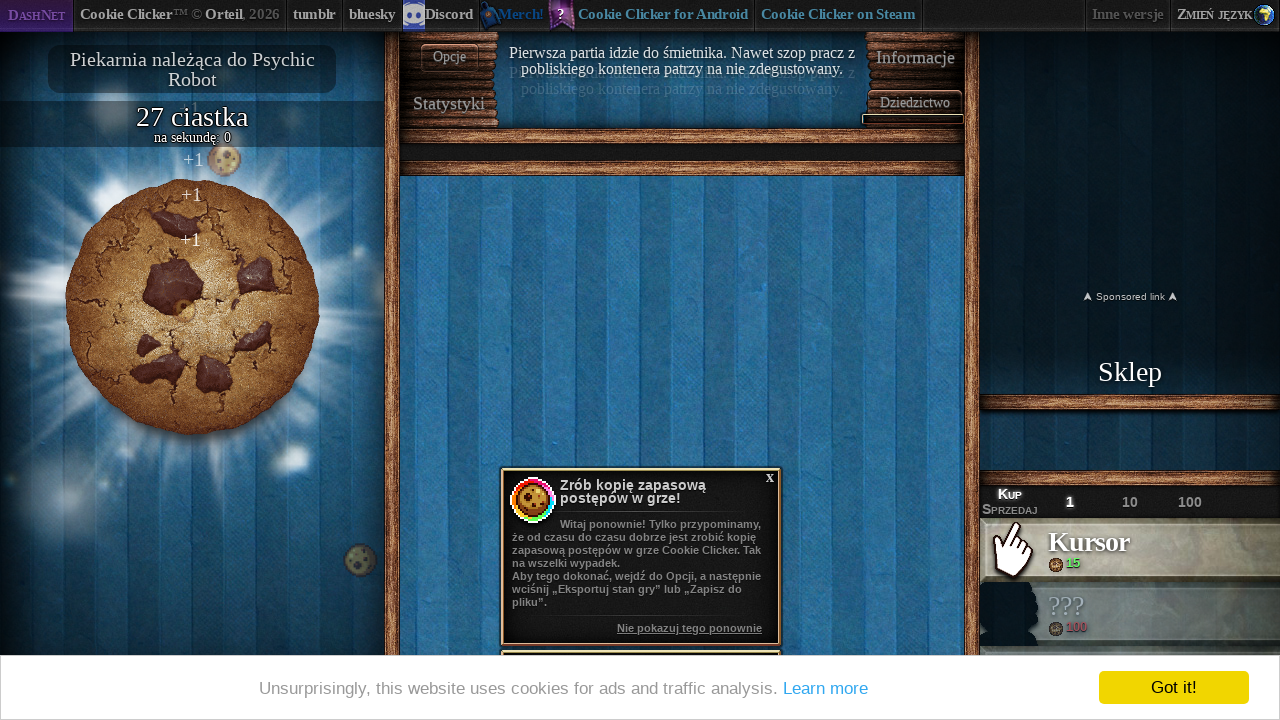

Parsed 0 available products
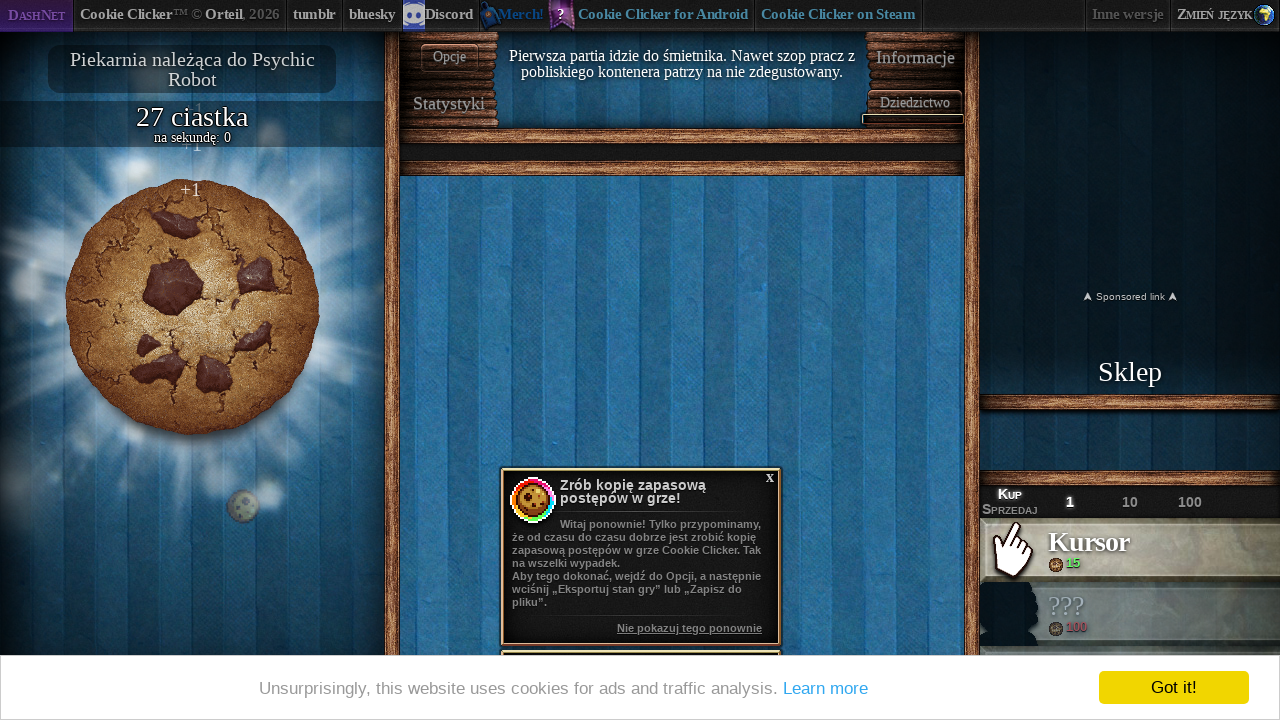

Clicked the main cookie at (192, 307) on #bigCookie
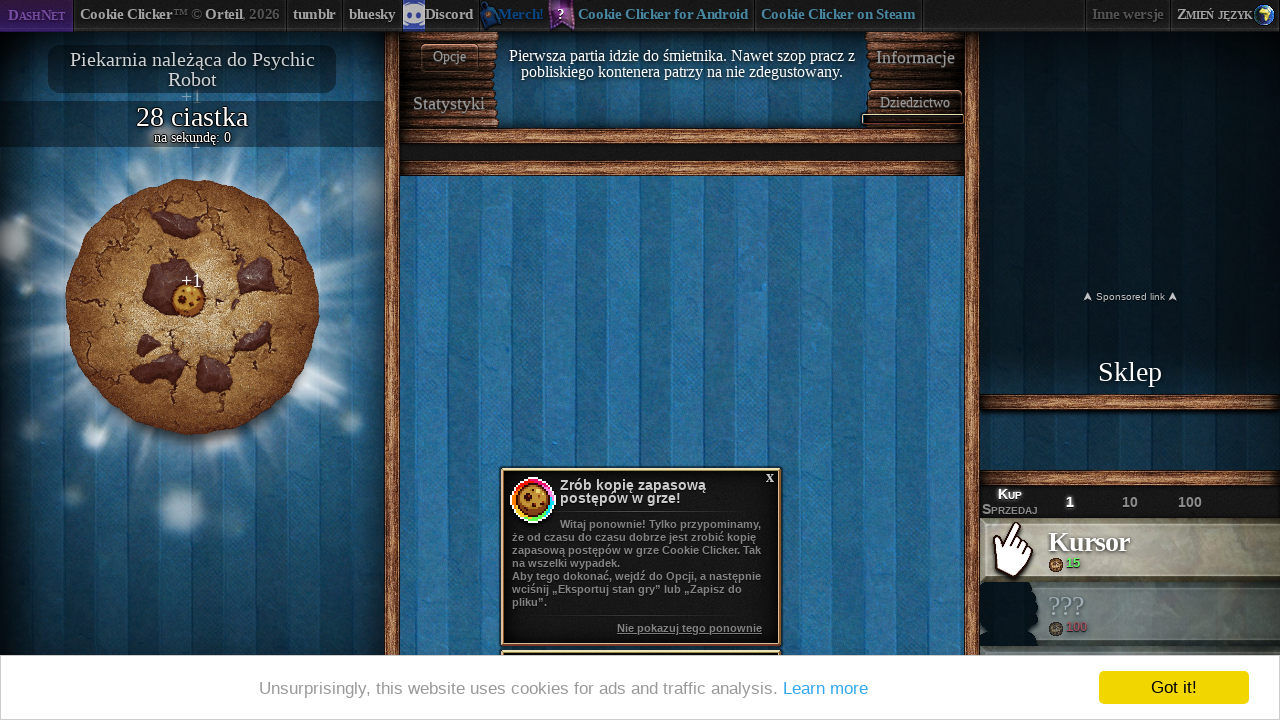

Clicked the main cookie at (192, 307) on #bigCookie
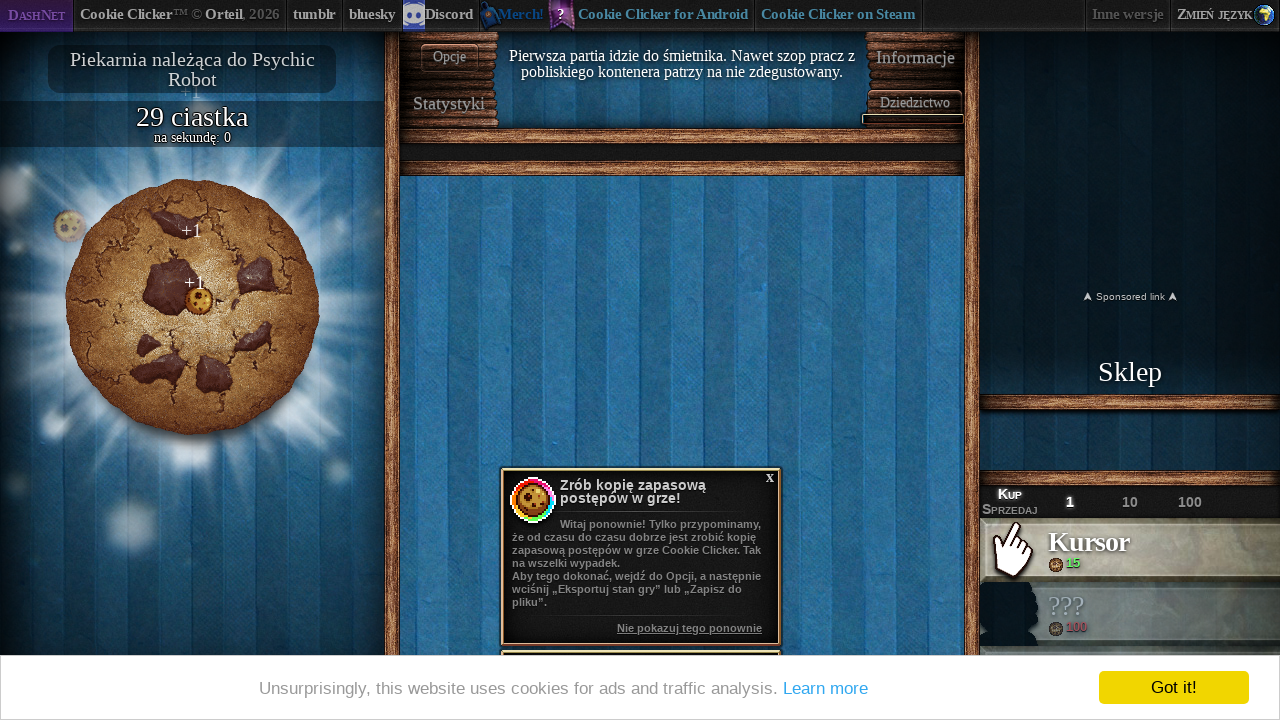

Clicked the main cookie at (192, 307) on #bigCookie
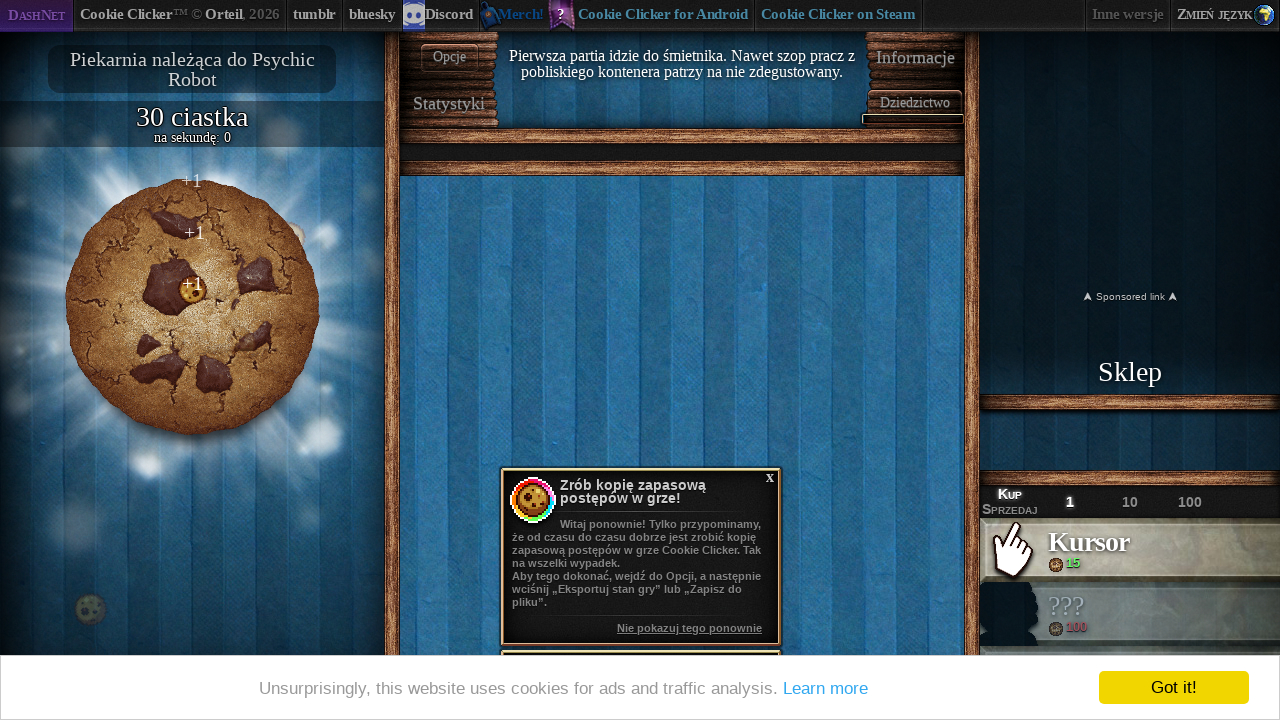

Waited 2 seconds before final check
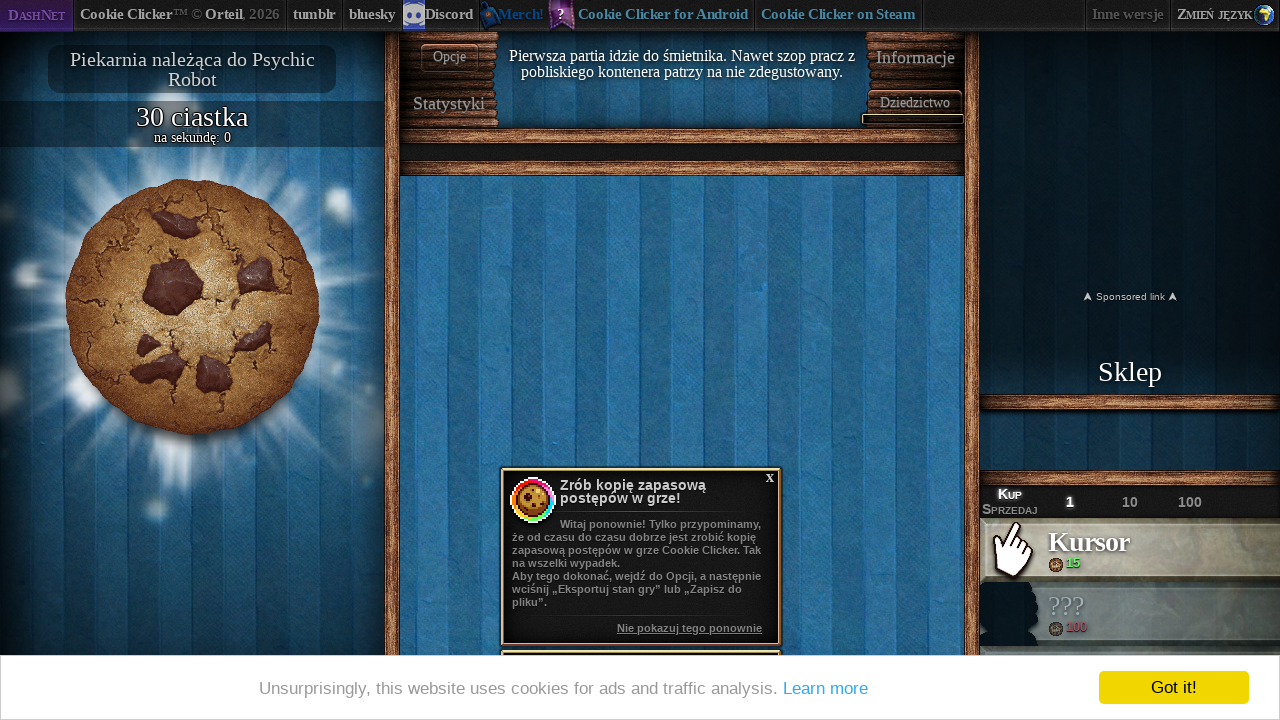

Located final cookies per second display
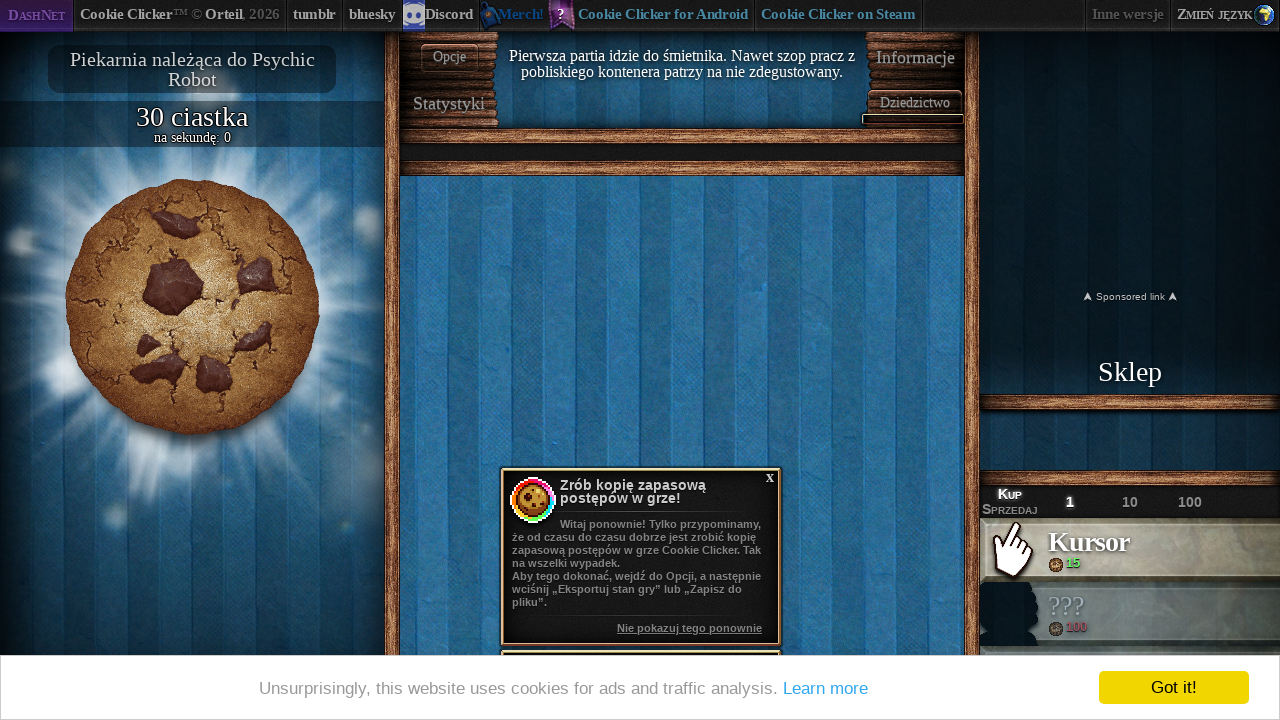

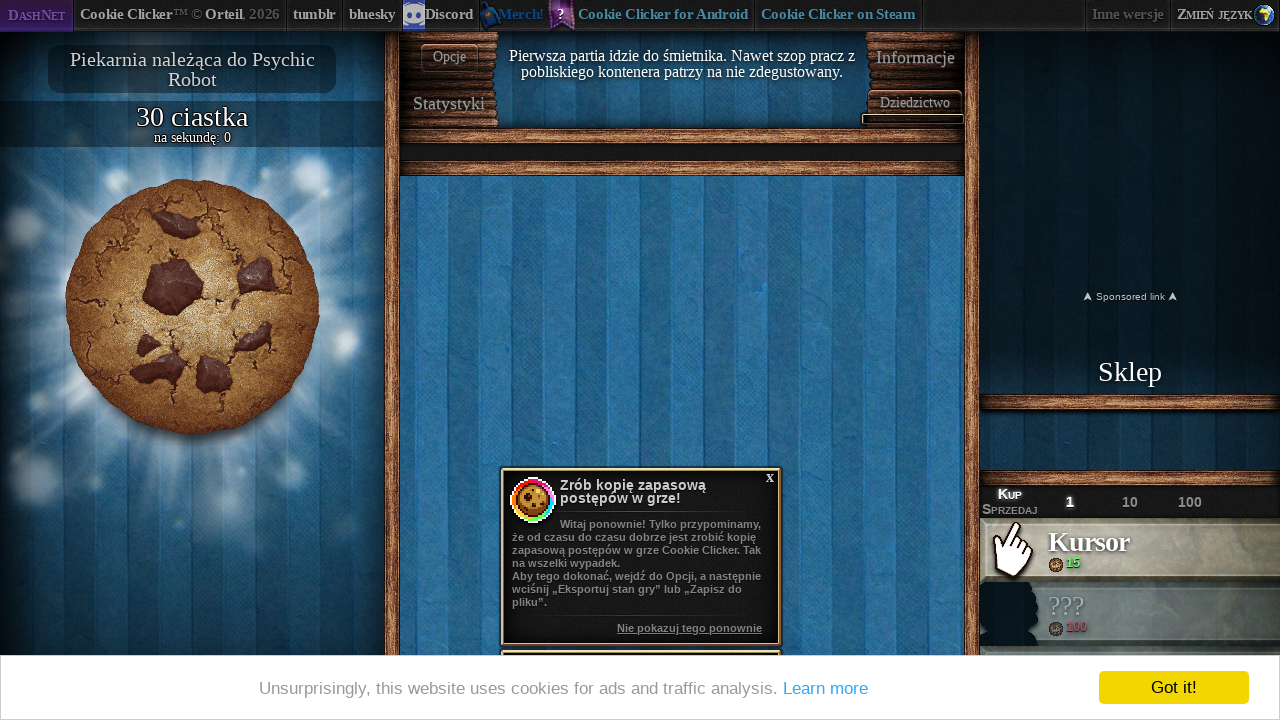